Opens the Selenium website and clicks all links that have target="_blank" attribute, opening multiple new browser windows/tabs

Starting URL: https://www.selenium.dev/

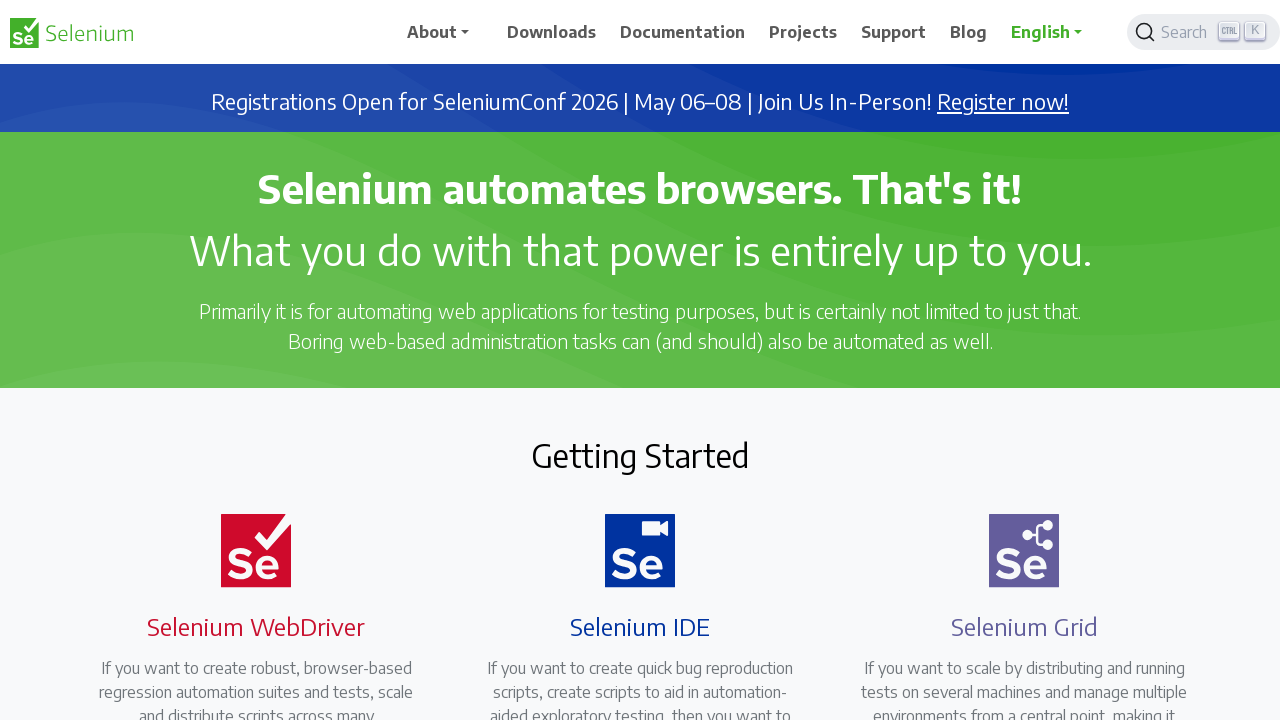

Navigated to Selenium website
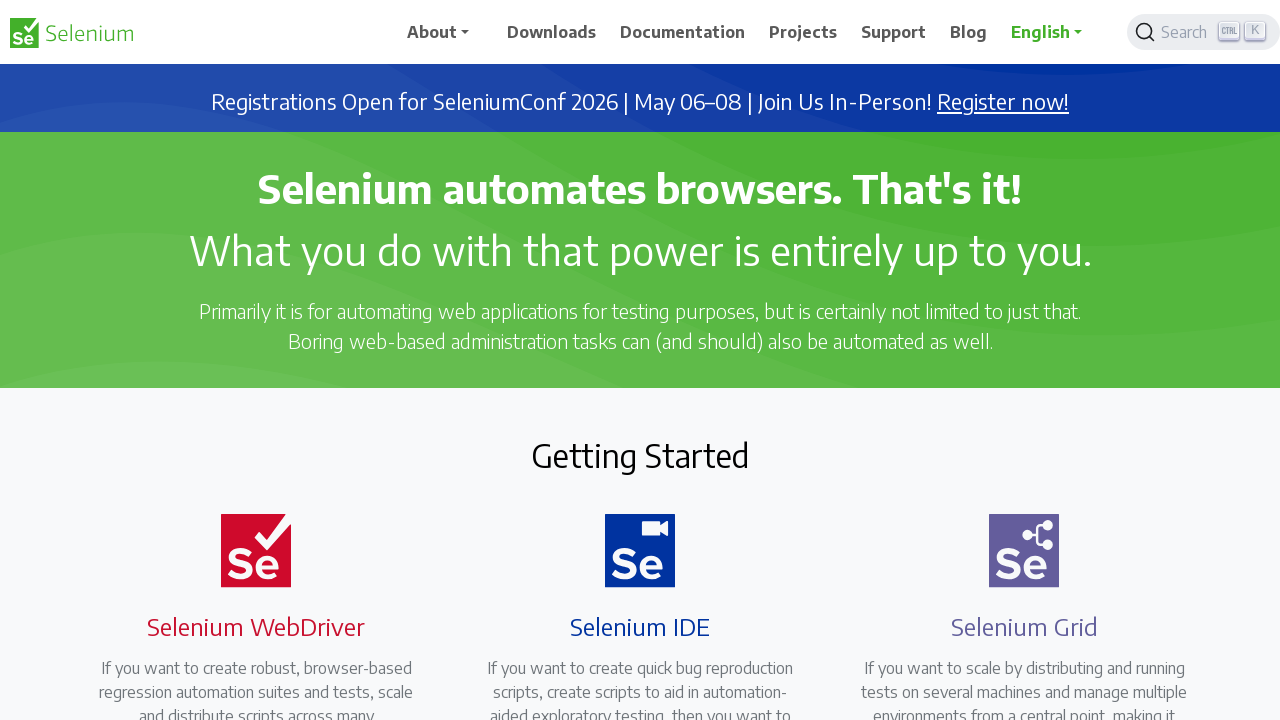

Located all links with target='_blank' attribute
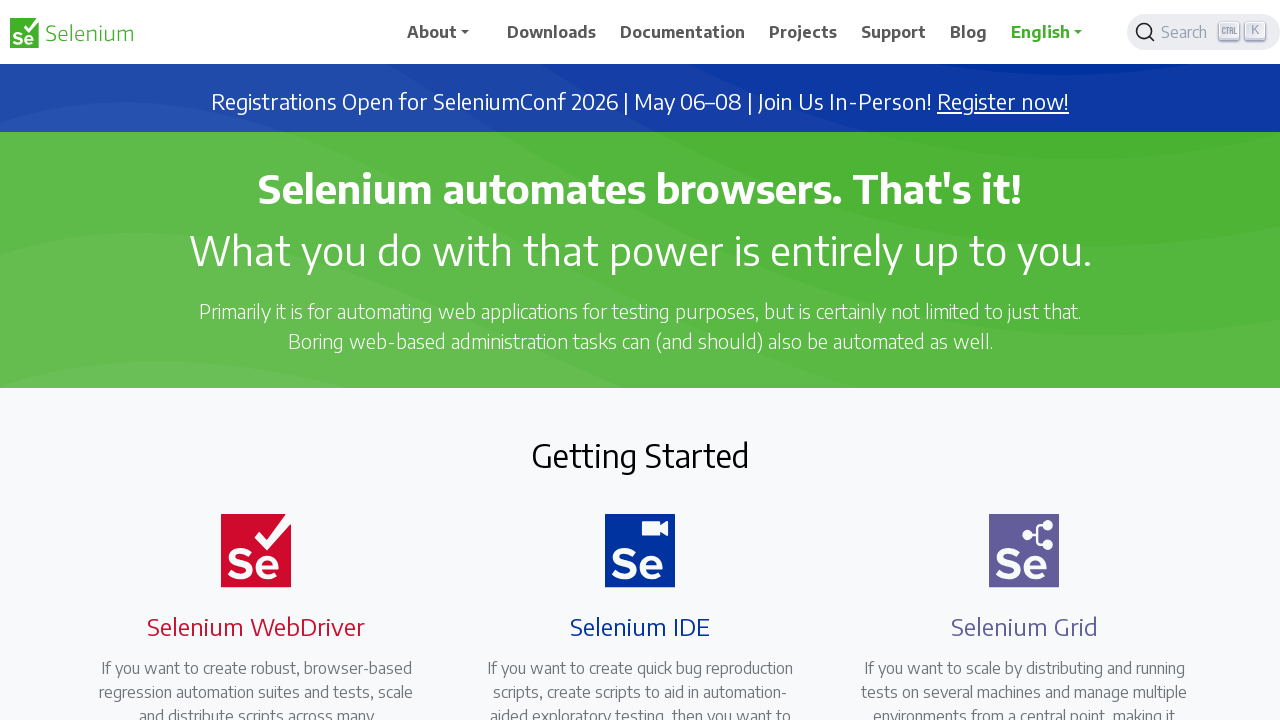

Clicked a target='_blank' link at (1003, 102) on a[target='_blank'] >> nth=0
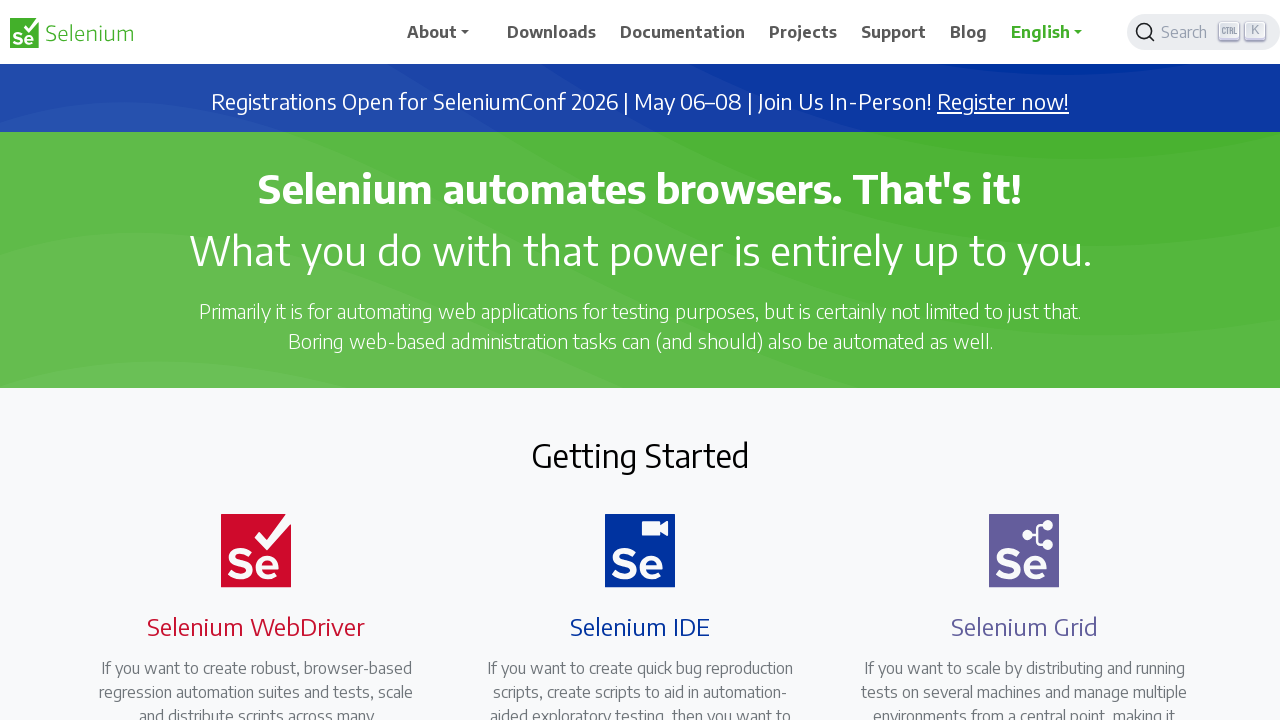

New page opened: https://seleniumconf.com/register/?utm_medium=Referral&utm_source=selenium.dev&utm_campaign=register
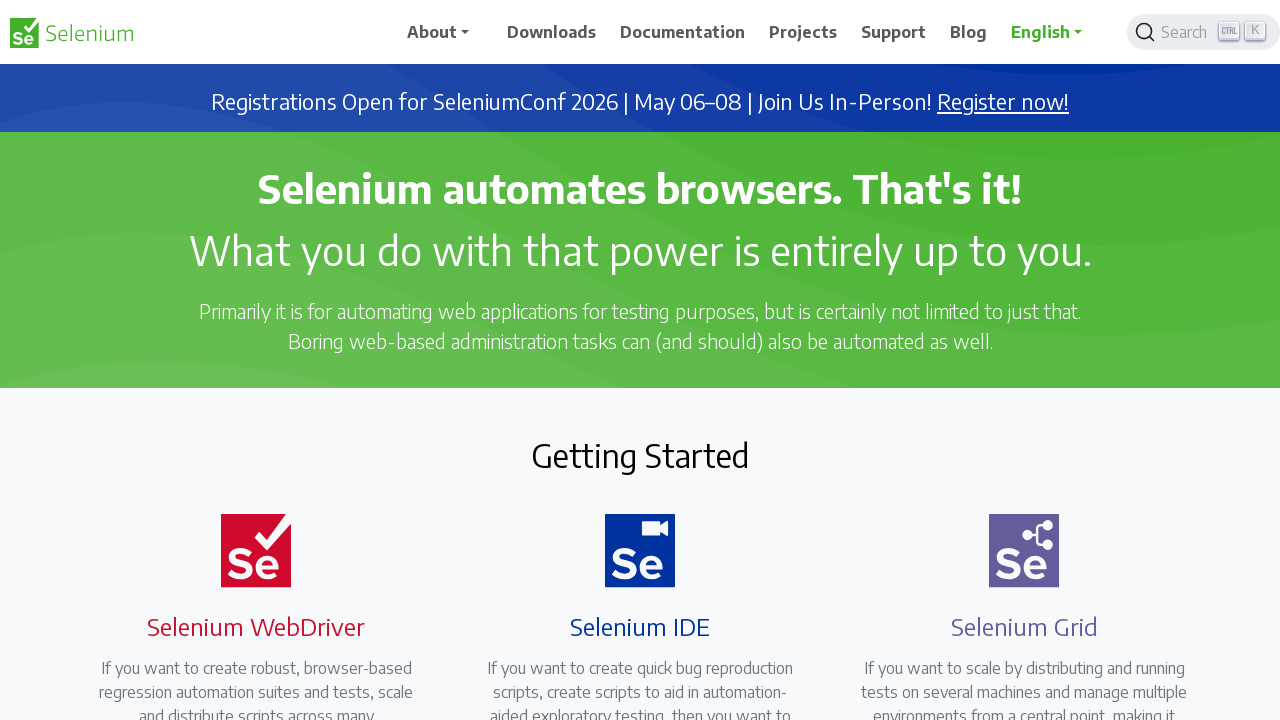

Clicked a target='_blank' link at (687, 409) on a[target='_blank'] >> nth=1
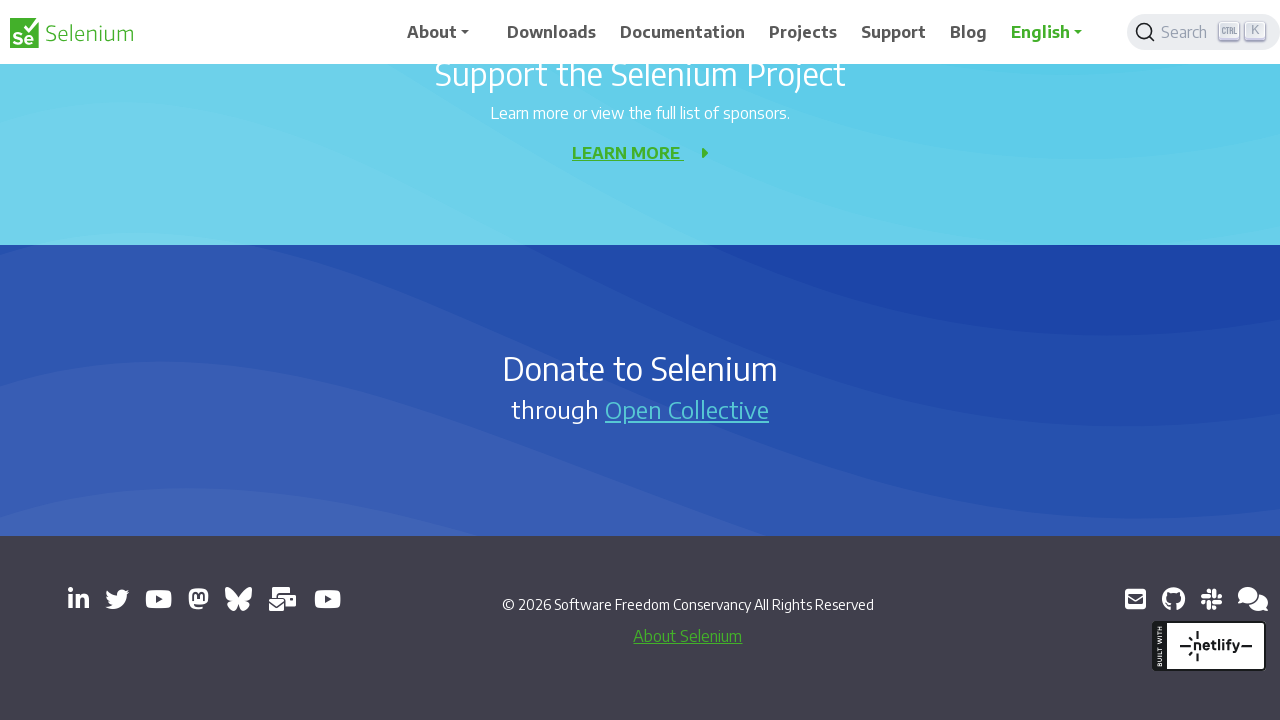

New page opened: chrome-error://chromewebdata/
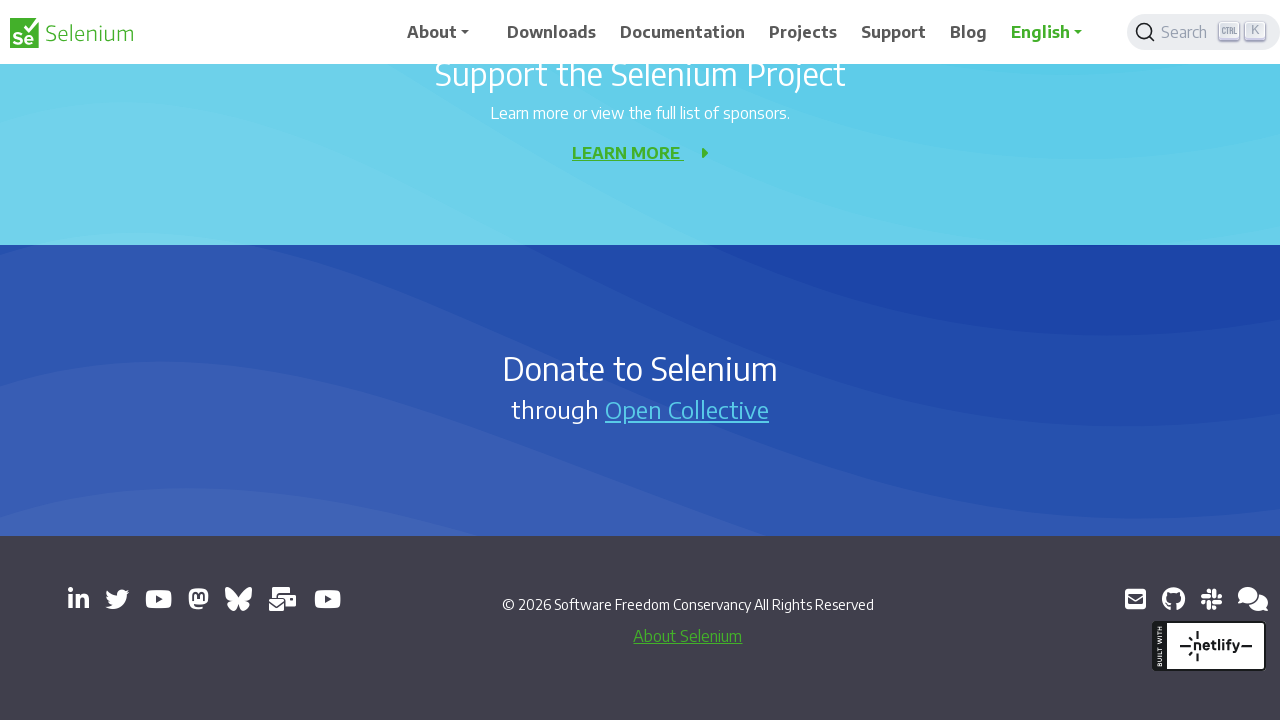

Clicked a target='_blank' link at (78, 599) on a[target='_blank'] >> nth=2
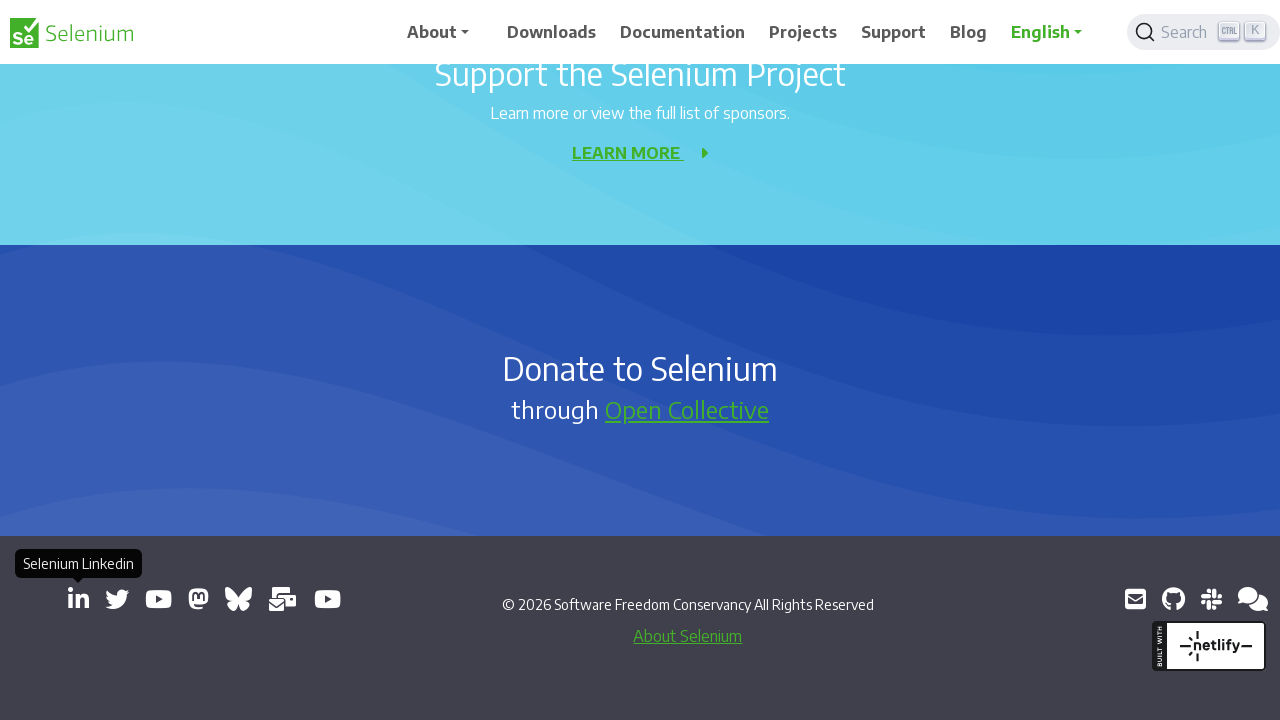

New page opened: chrome-error://chromewebdata/
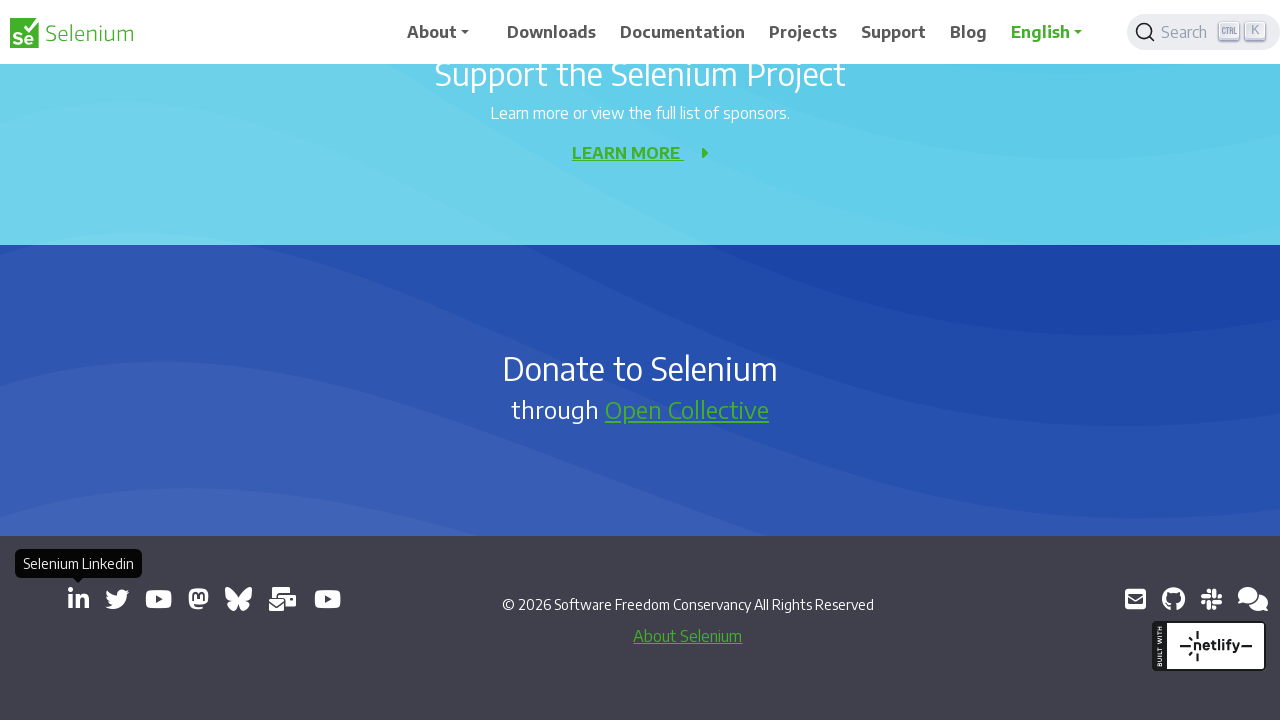

Clicked a target='_blank' link at (117, 599) on a[target='_blank'] >> nth=3
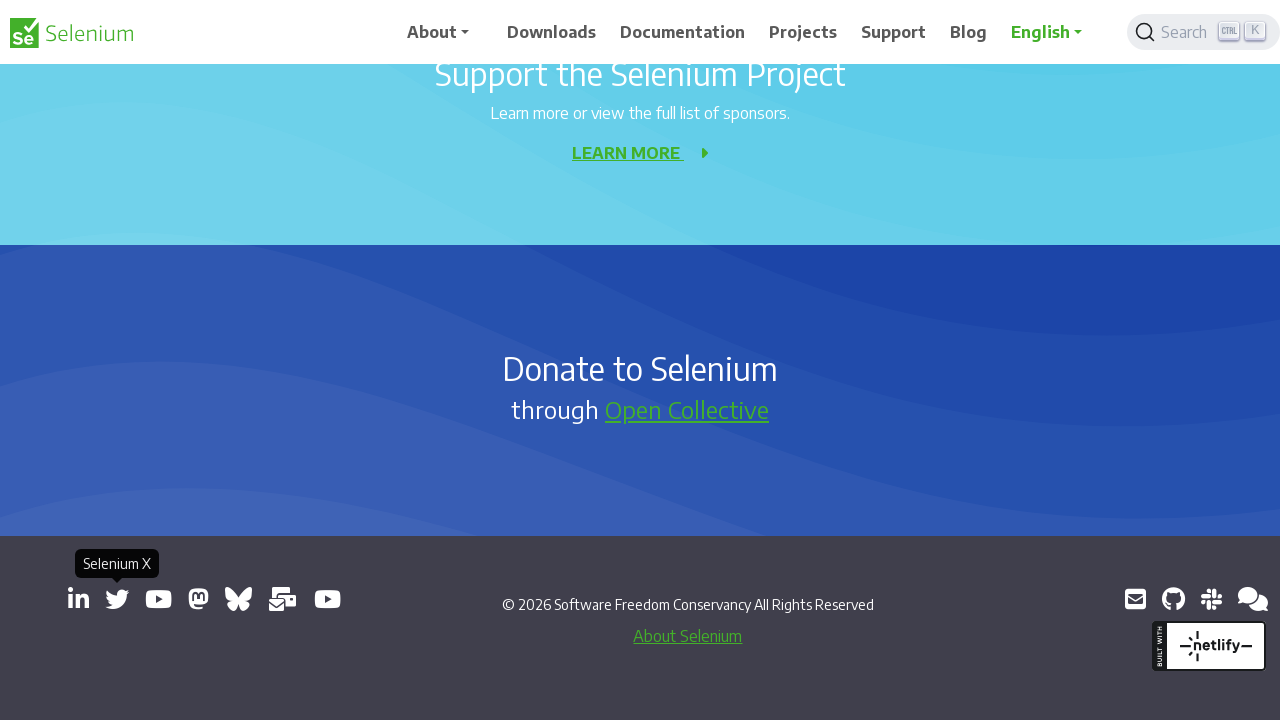

New page opened: chrome-error://chromewebdata/
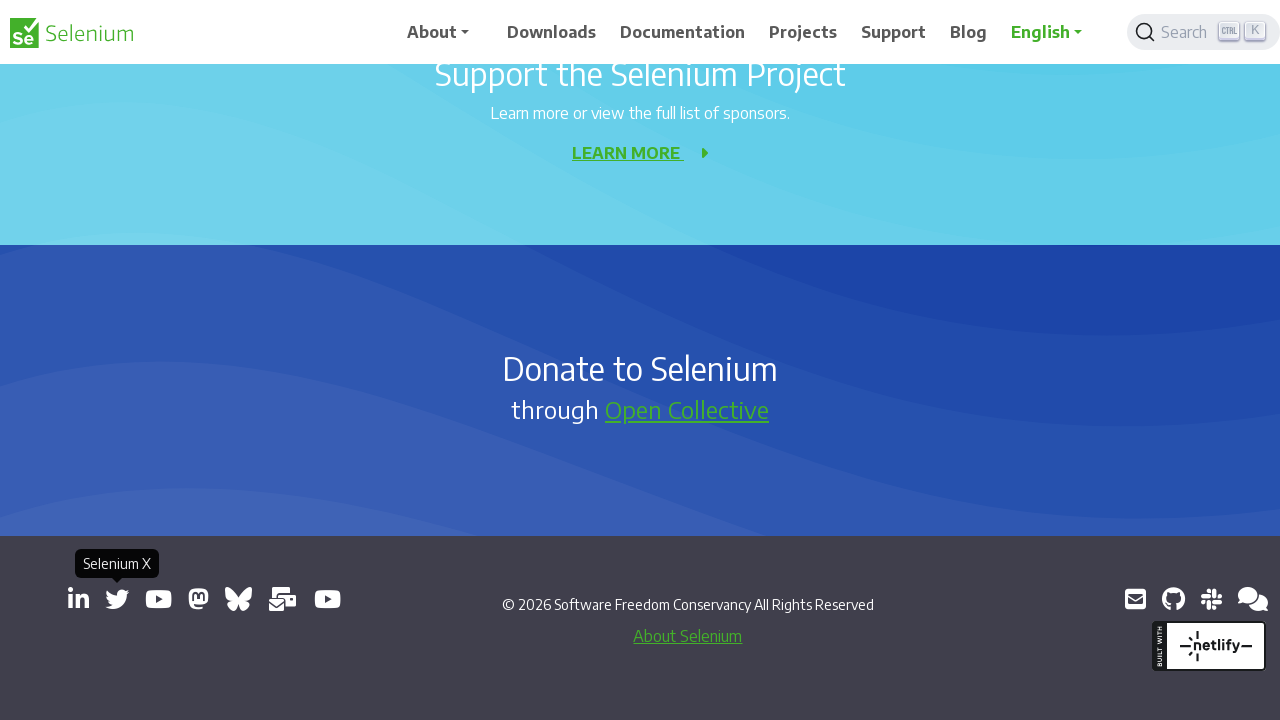

Clicked a target='_blank' link at (158, 599) on a[target='_blank'] >> nth=4
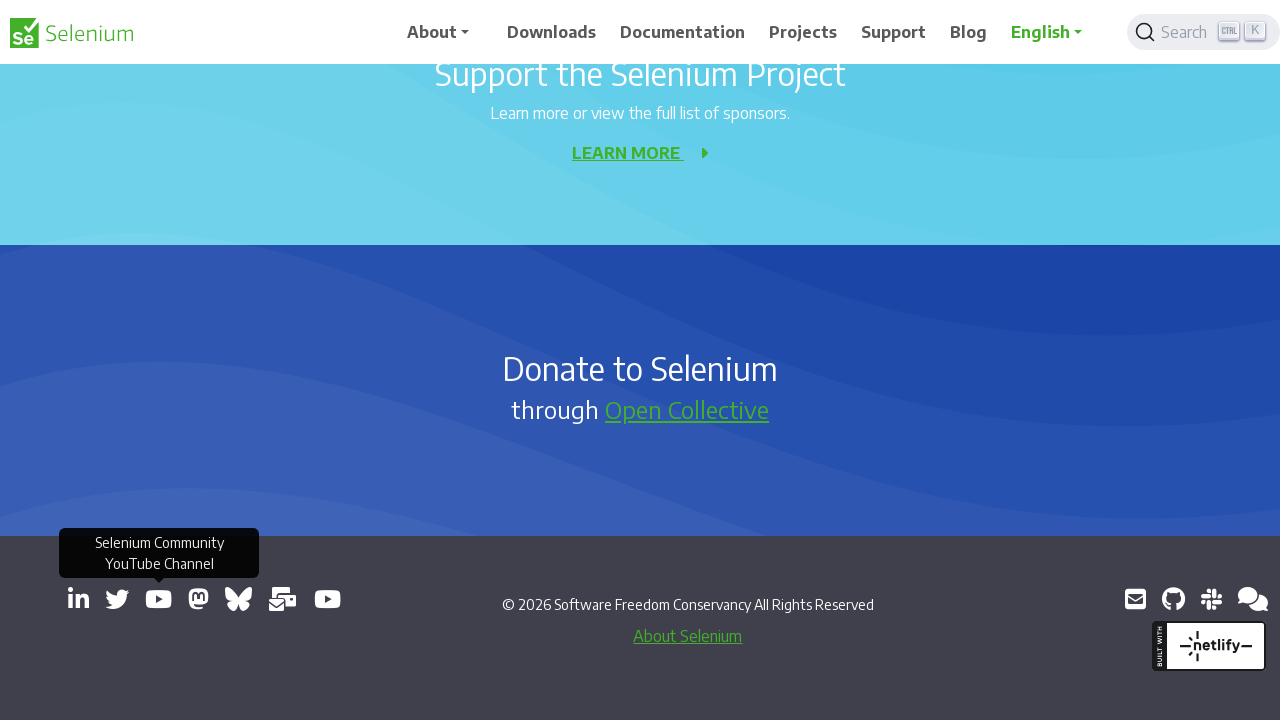

New page opened: https://www.youtube.com/@SeleniumHQProject/
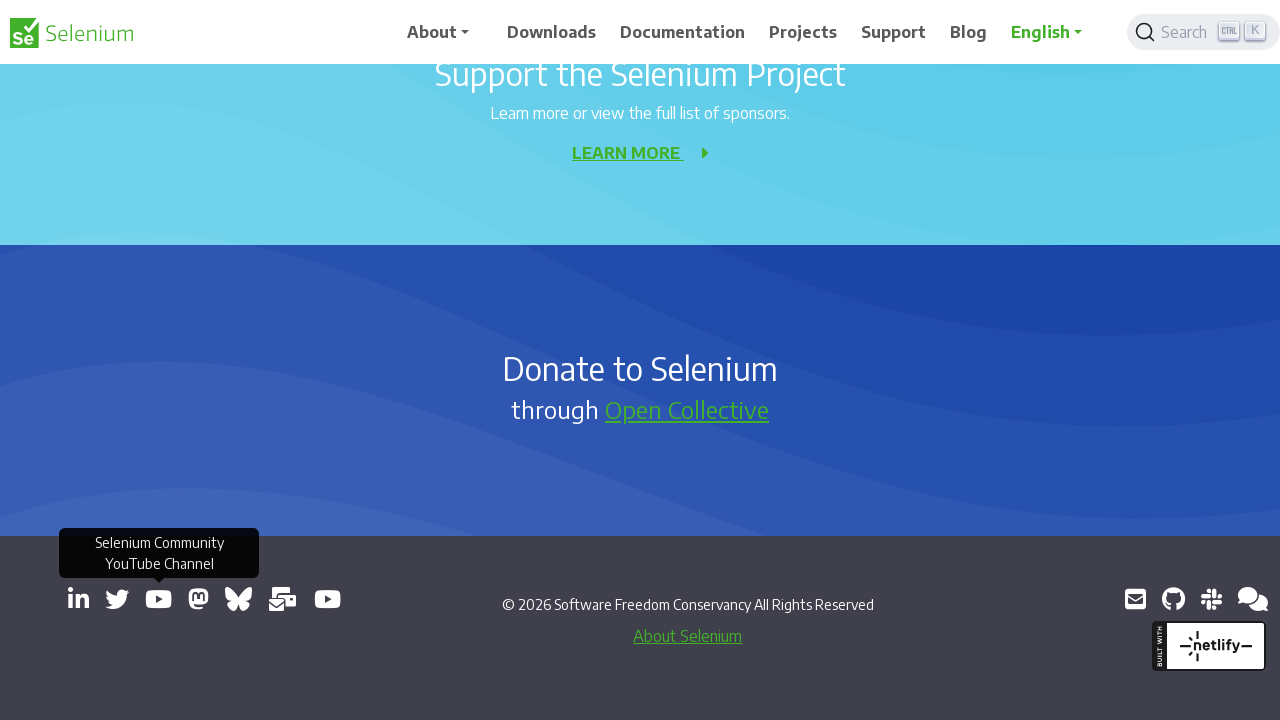

Clicked a target='_blank' link at (198, 599) on a[target='_blank'] >> nth=5
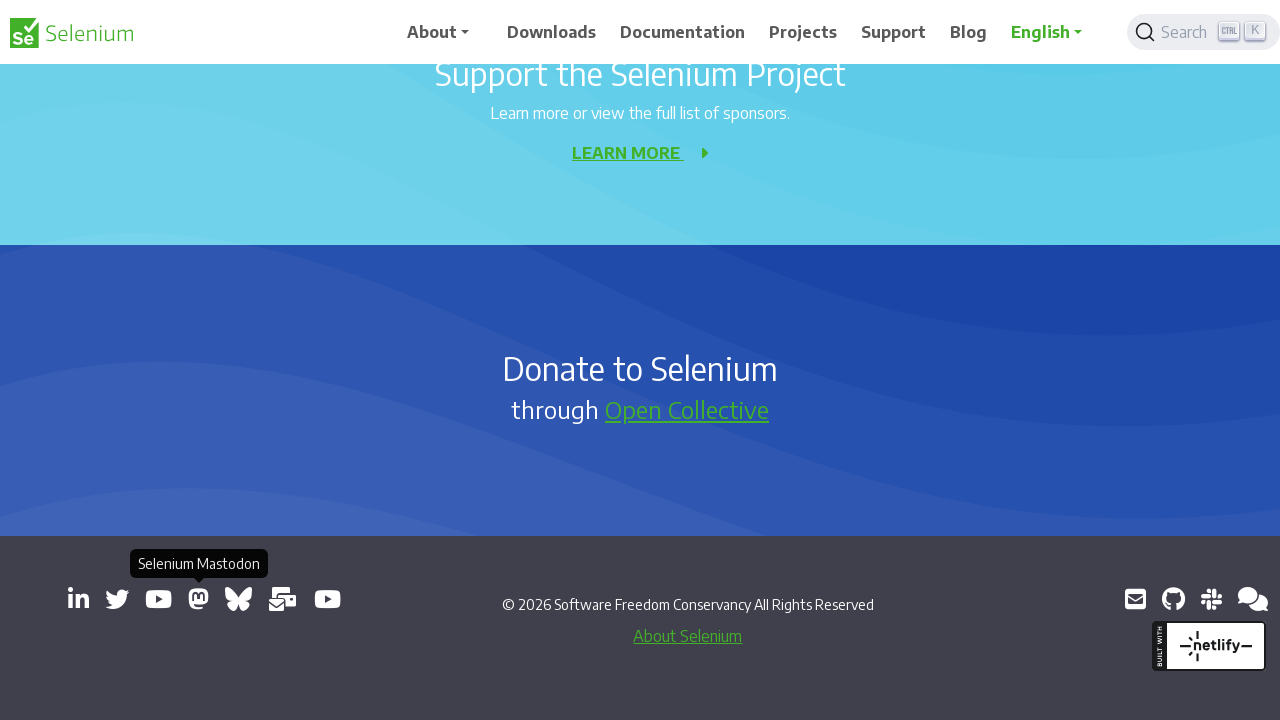

New page opened: https://mastodon.social/redirect/accounts/110869641967823055
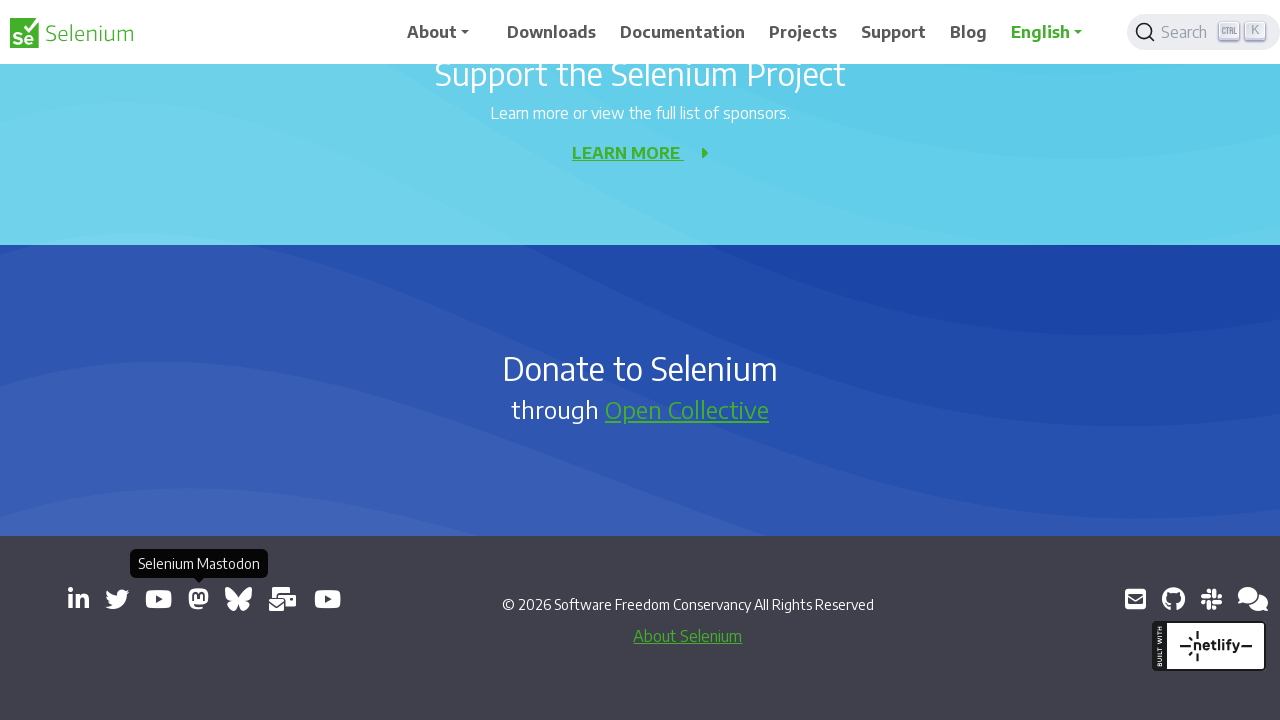

Clicked a target='_blank' link at (238, 599) on a[target='_blank'] >> nth=6
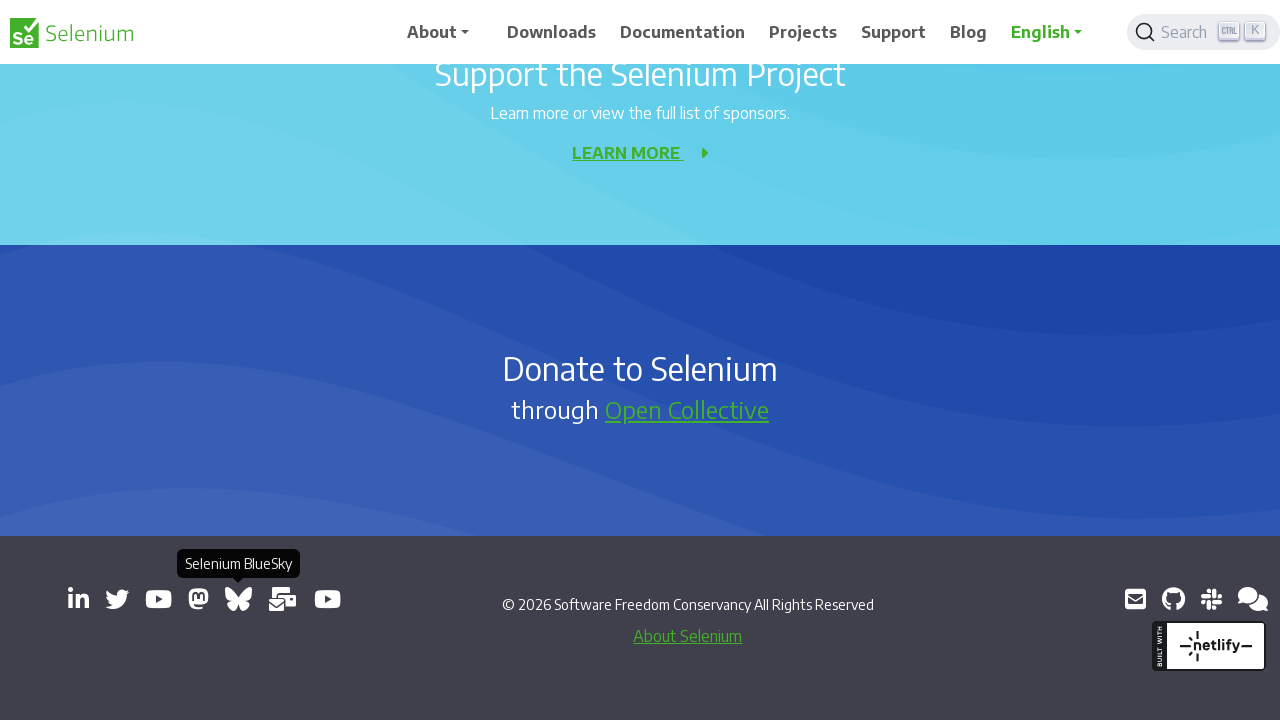

New page opened: https://bsky.app/profile/seleniumconf.bsky.social
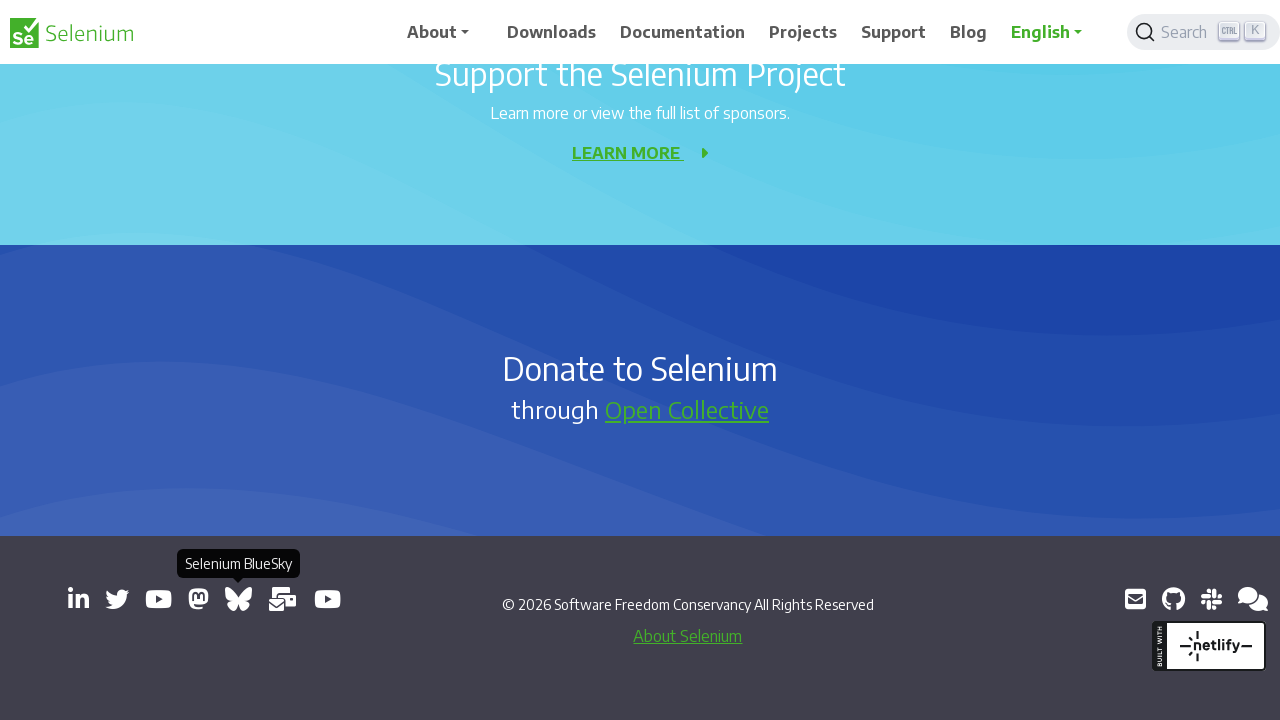

Clicked a target='_blank' link at (283, 599) on a[target='_blank'] >> nth=7
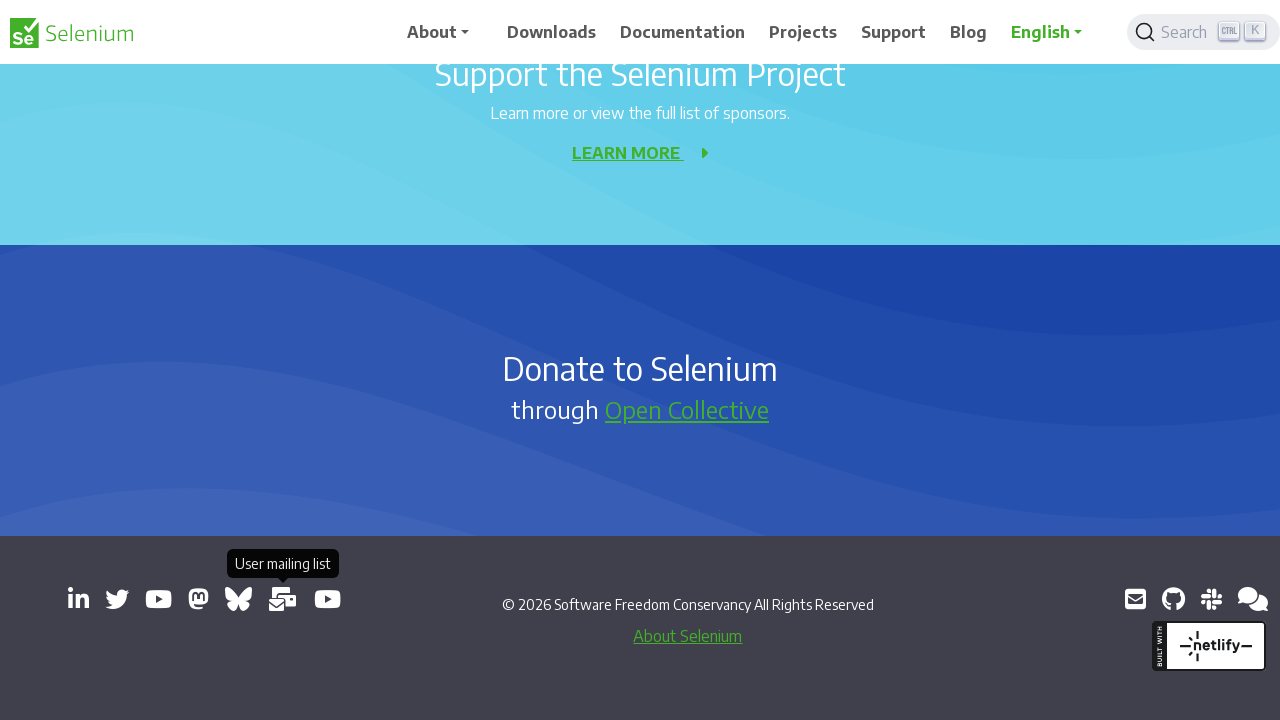

New page opened: https://groups.google.com/g/selenium-users
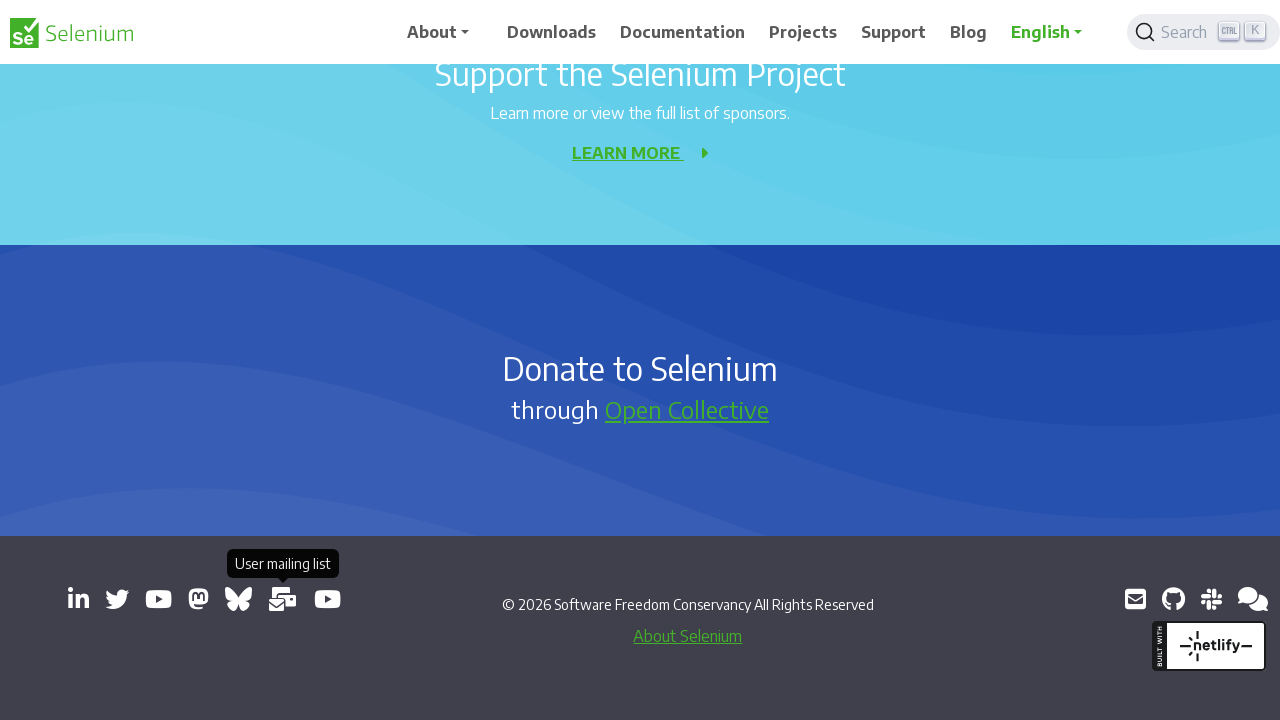

Clicked a target='_blank' link at (328, 599) on a[target='_blank'] >> nth=8
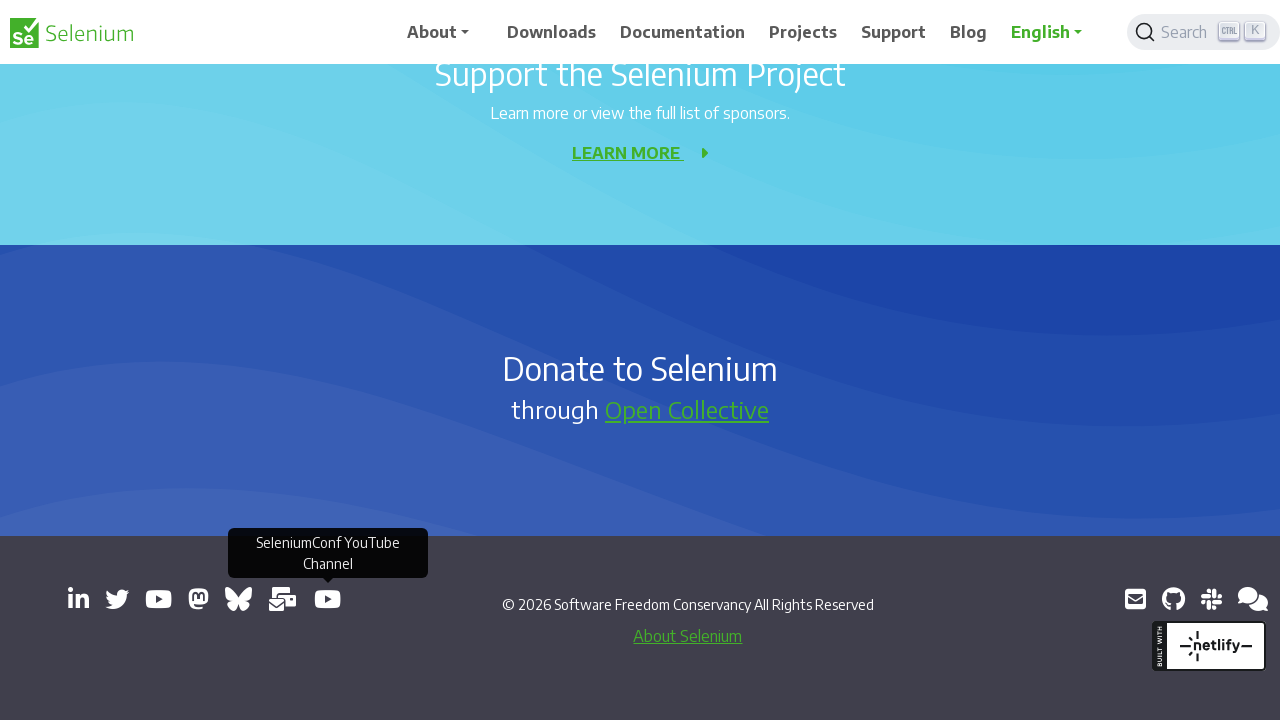

New page opened: https://www.youtube.com/channel/UCbDlgX_613xNMrDqCe3QNEw
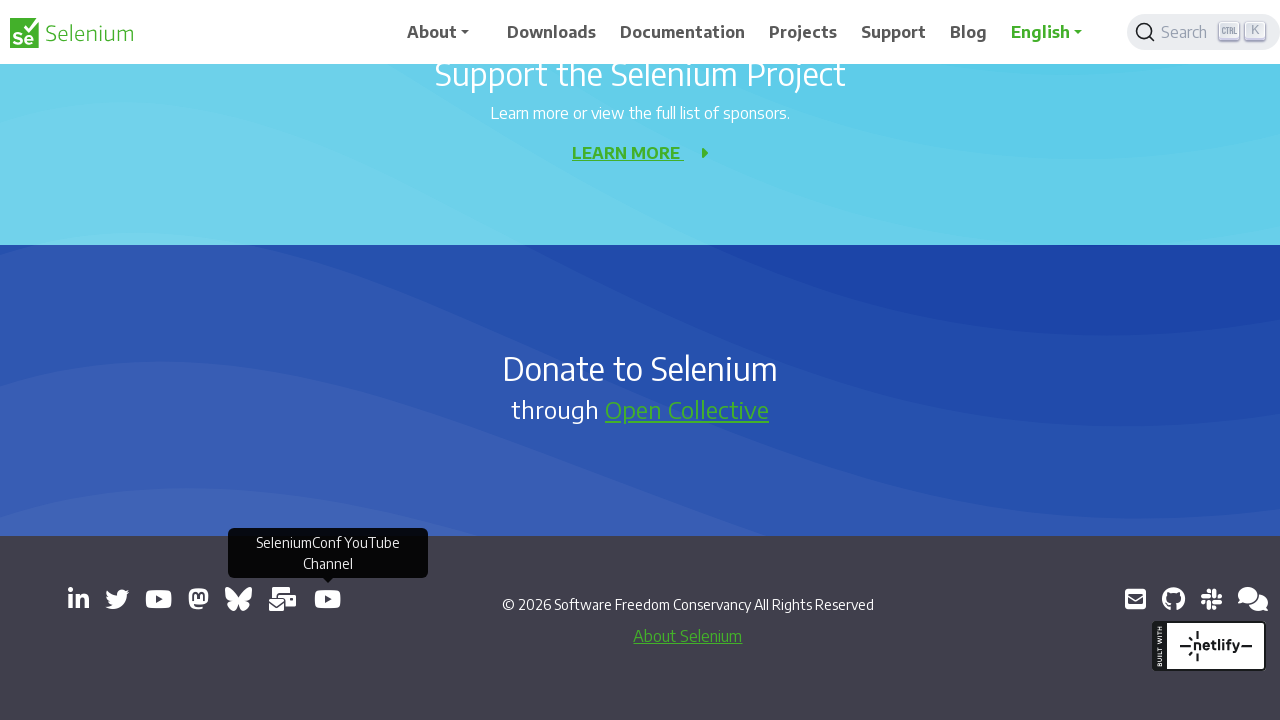

Attempted to click a link but no new page was opened at (1135, 599) on a[target='_blank'] >> nth=9
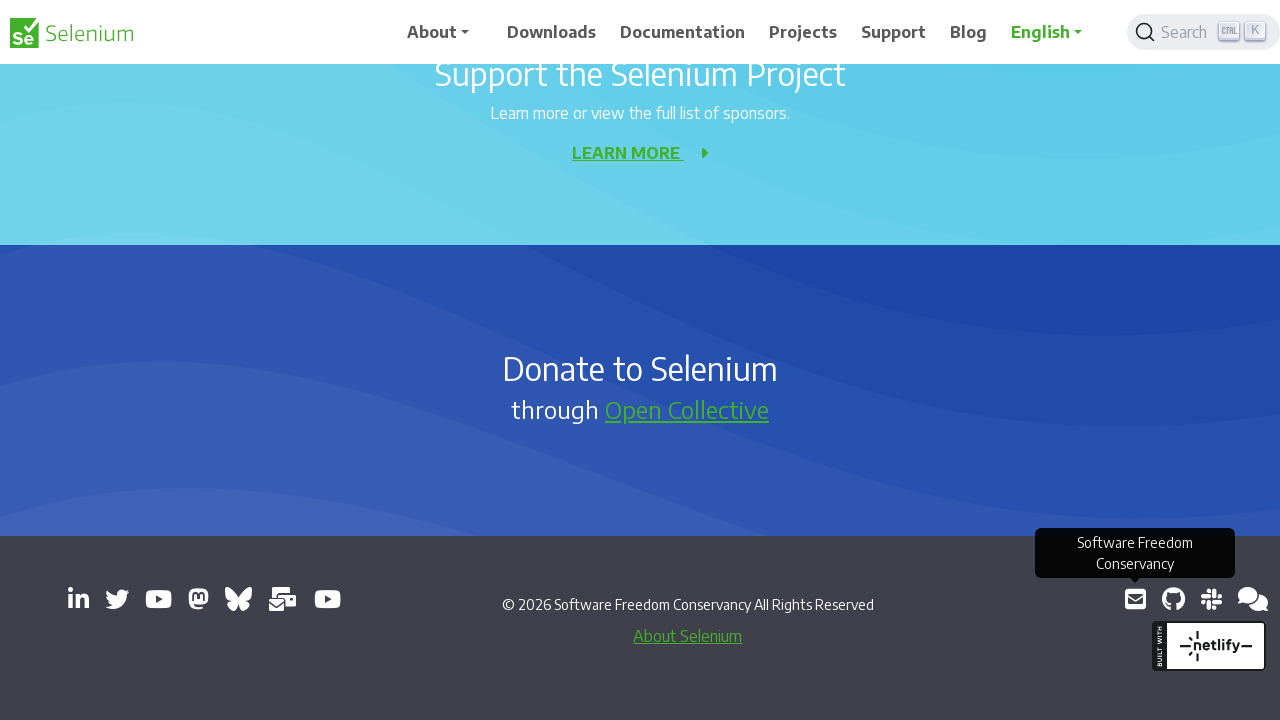

Clicked a target='_blank' link at (1173, 599) on a[target='_blank'] >> nth=10
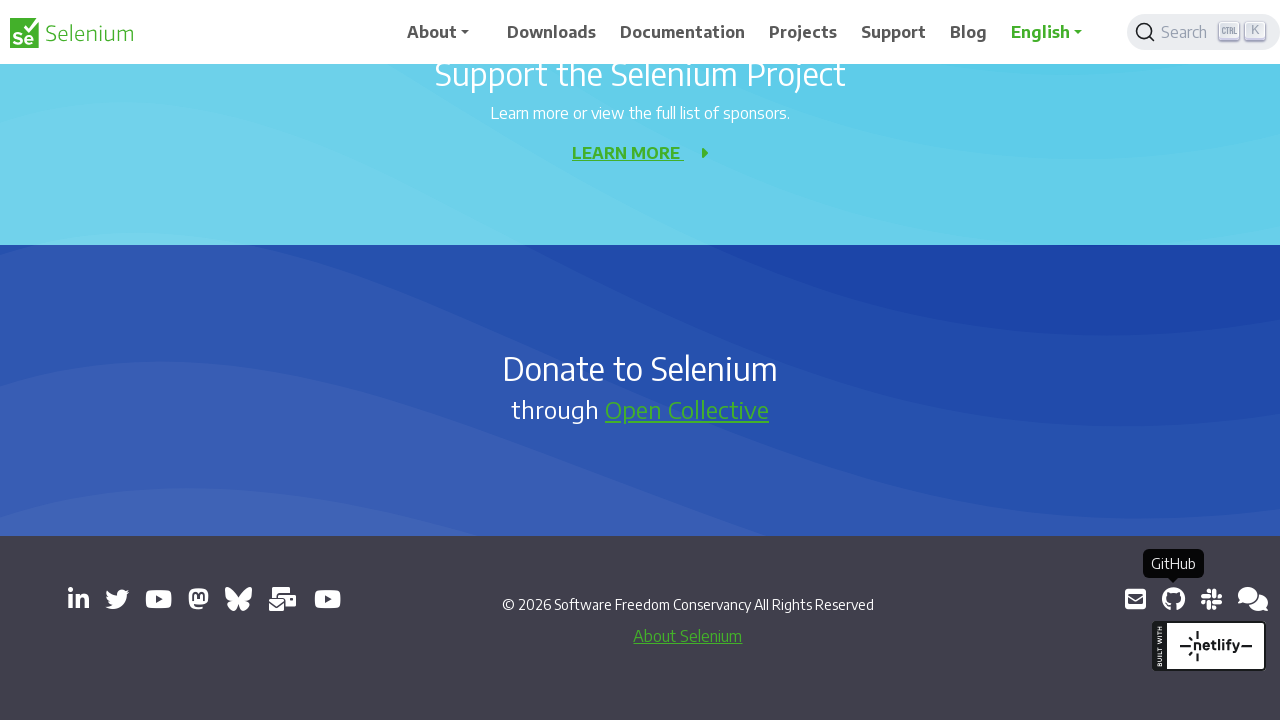

New page opened: https://github.com/seleniumhq/selenium
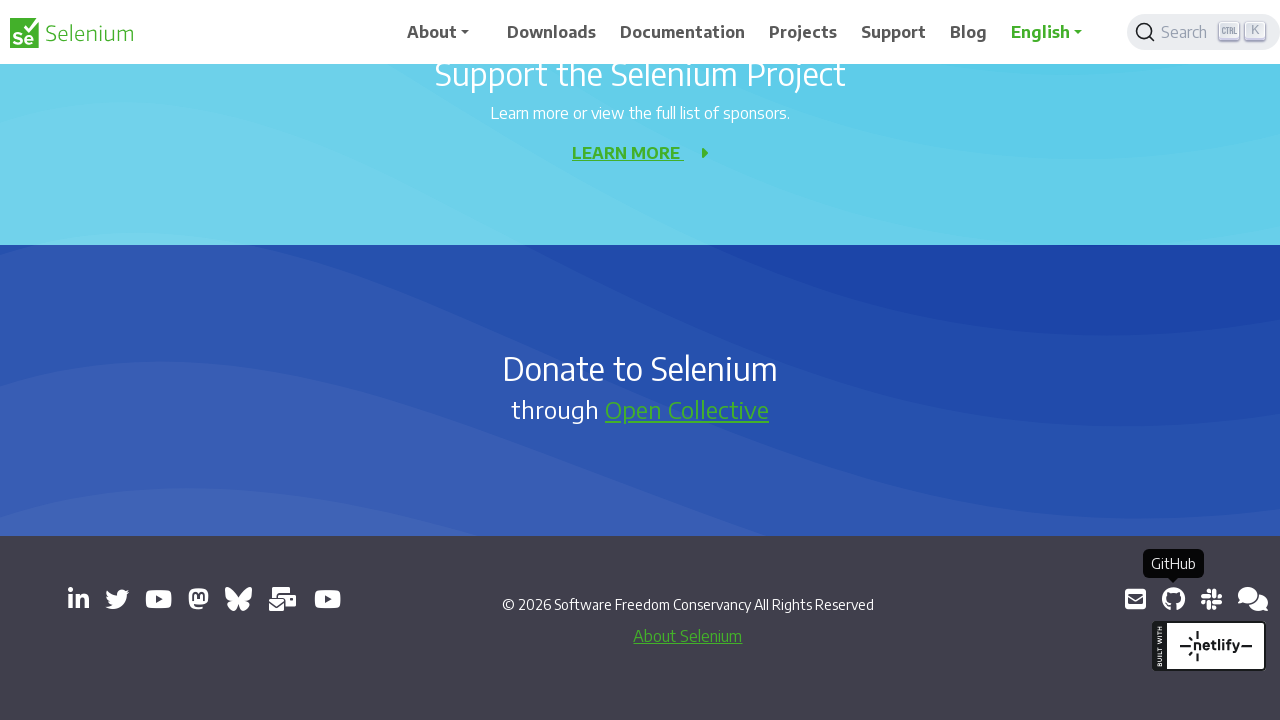

Clicked a target='_blank' link at (1211, 599) on a[target='_blank'] >> nth=11
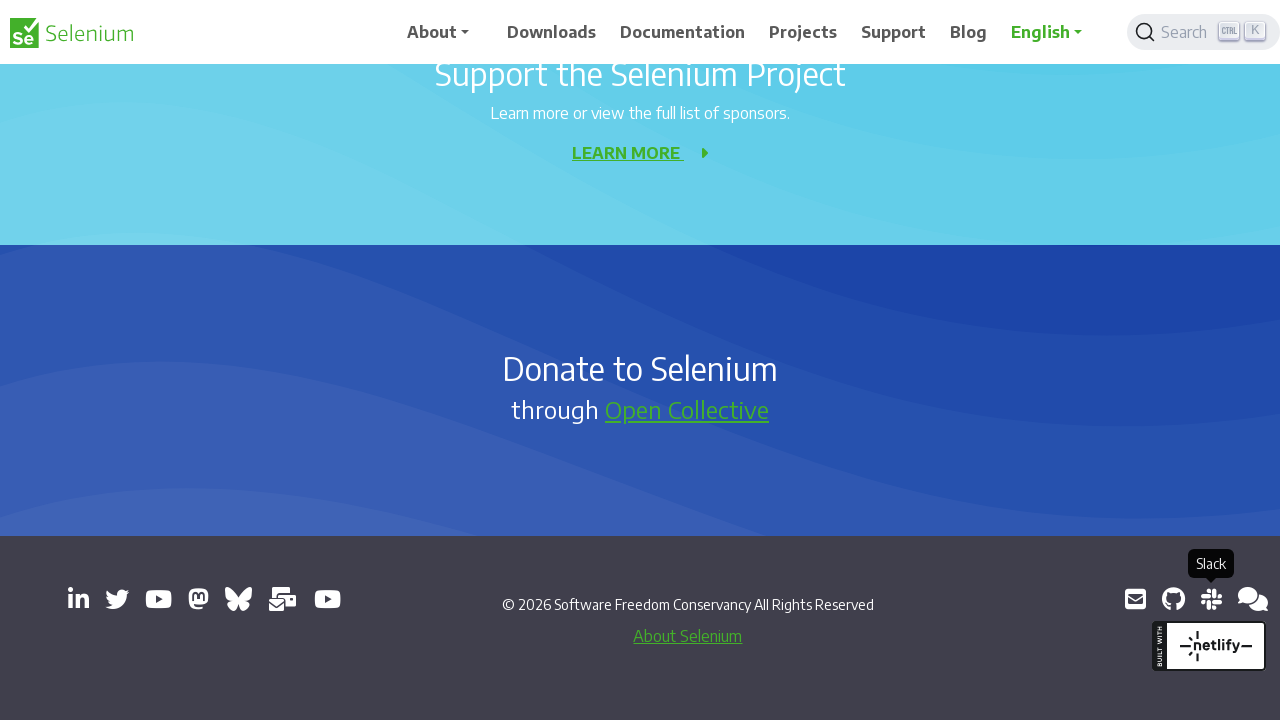

New page opened: https://inviter.co/seleniumhq
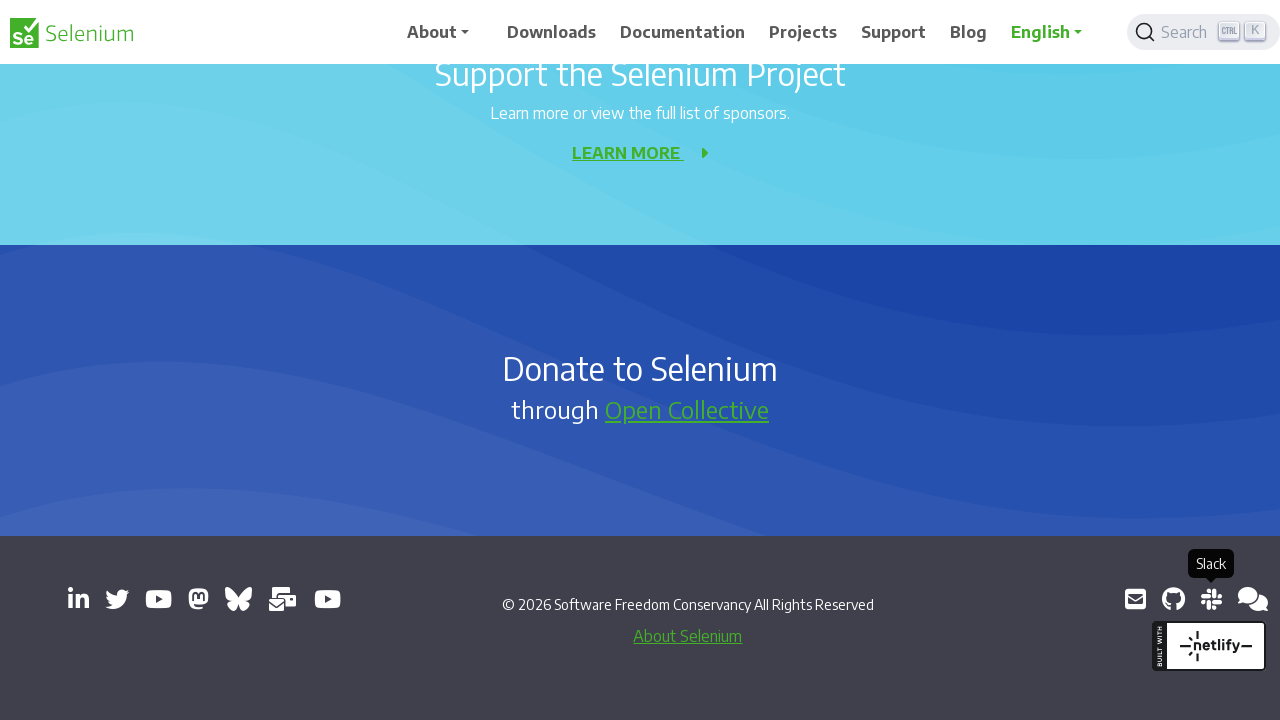

Clicked a target='_blank' link at (1253, 599) on a[target='_blank'] >> nth=12
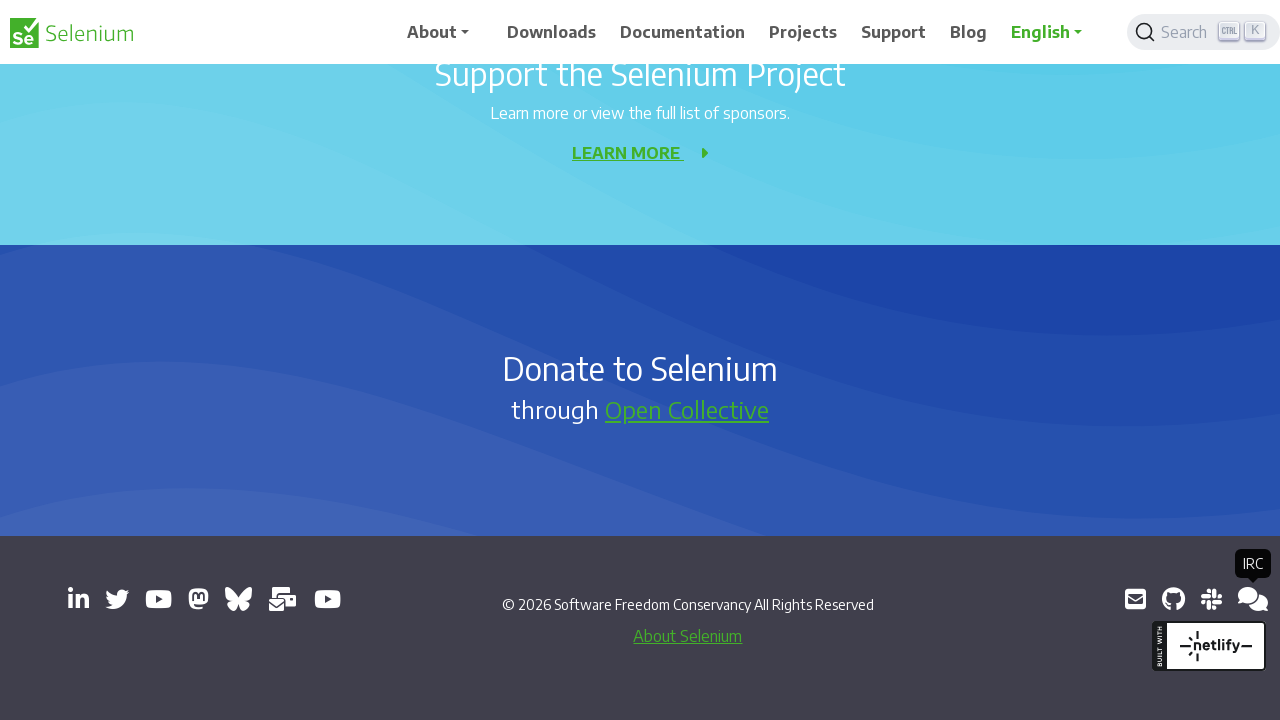

New page opened: https://web.libera.chat/#selenium
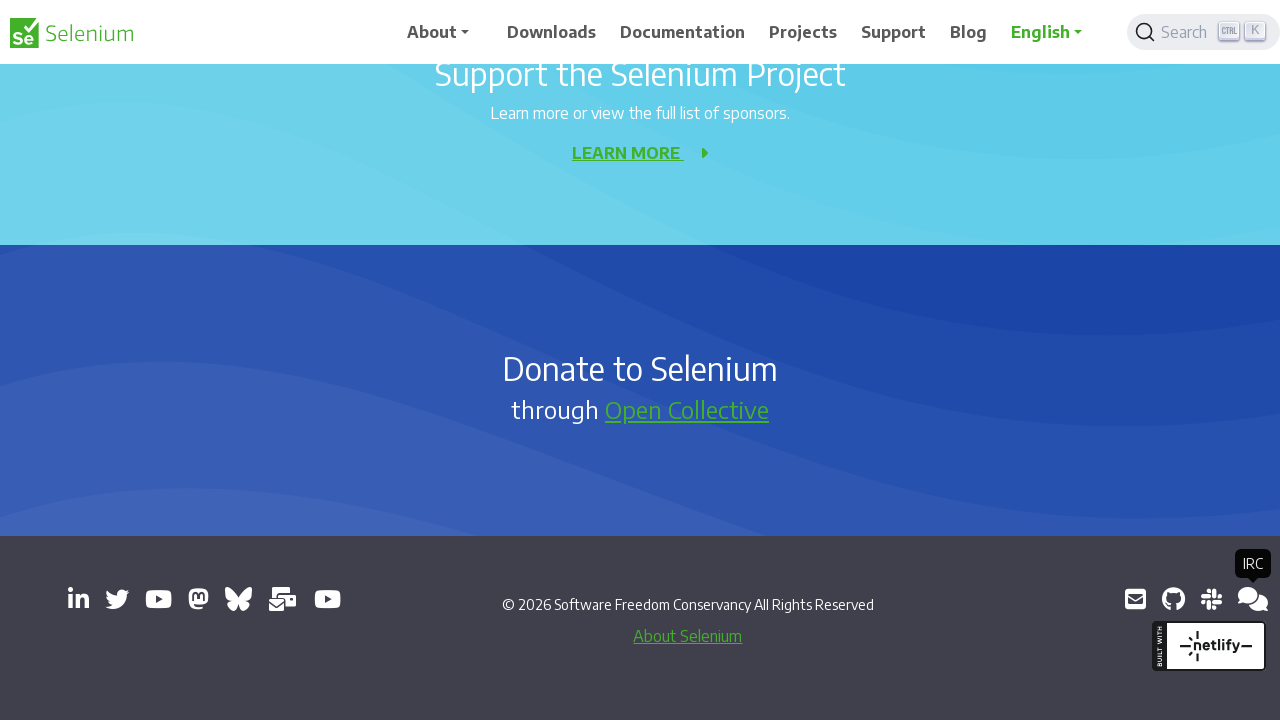

Clicked a target='_blank' link at (1248, 599) on a[target='_blank'] >> nth=13
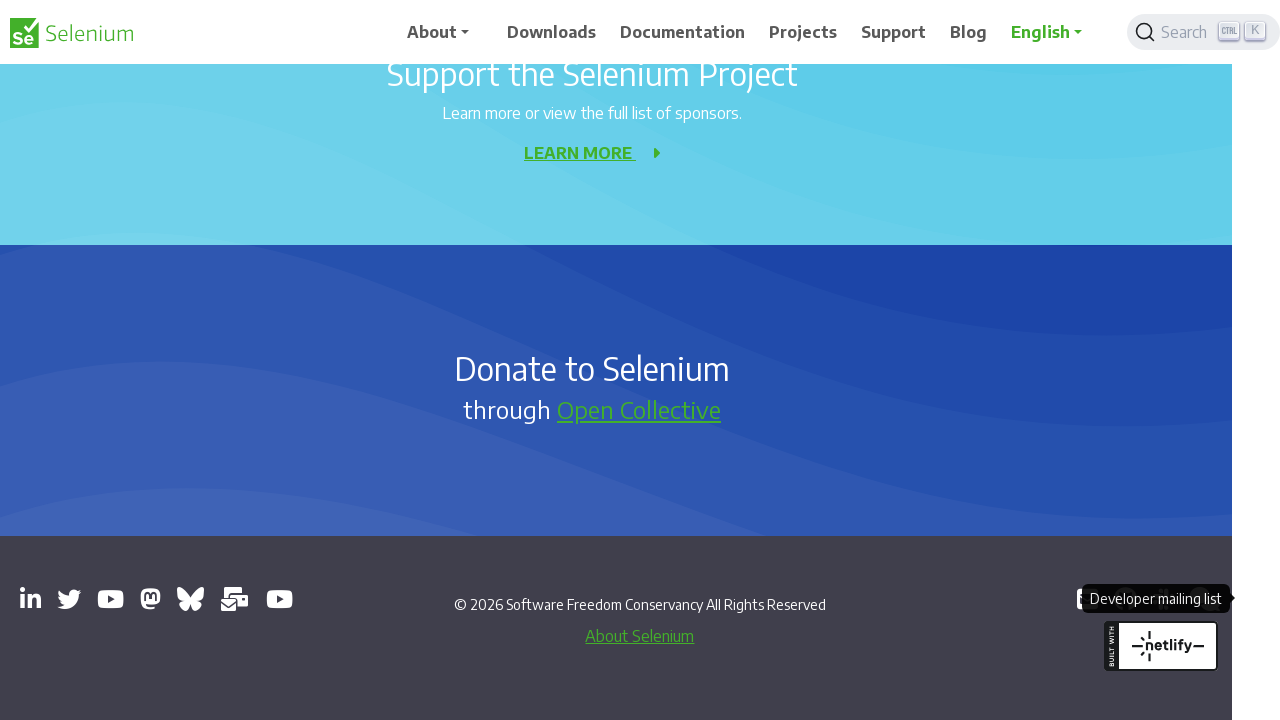

New page opened: https://groups.google.com/g/selenium-developers
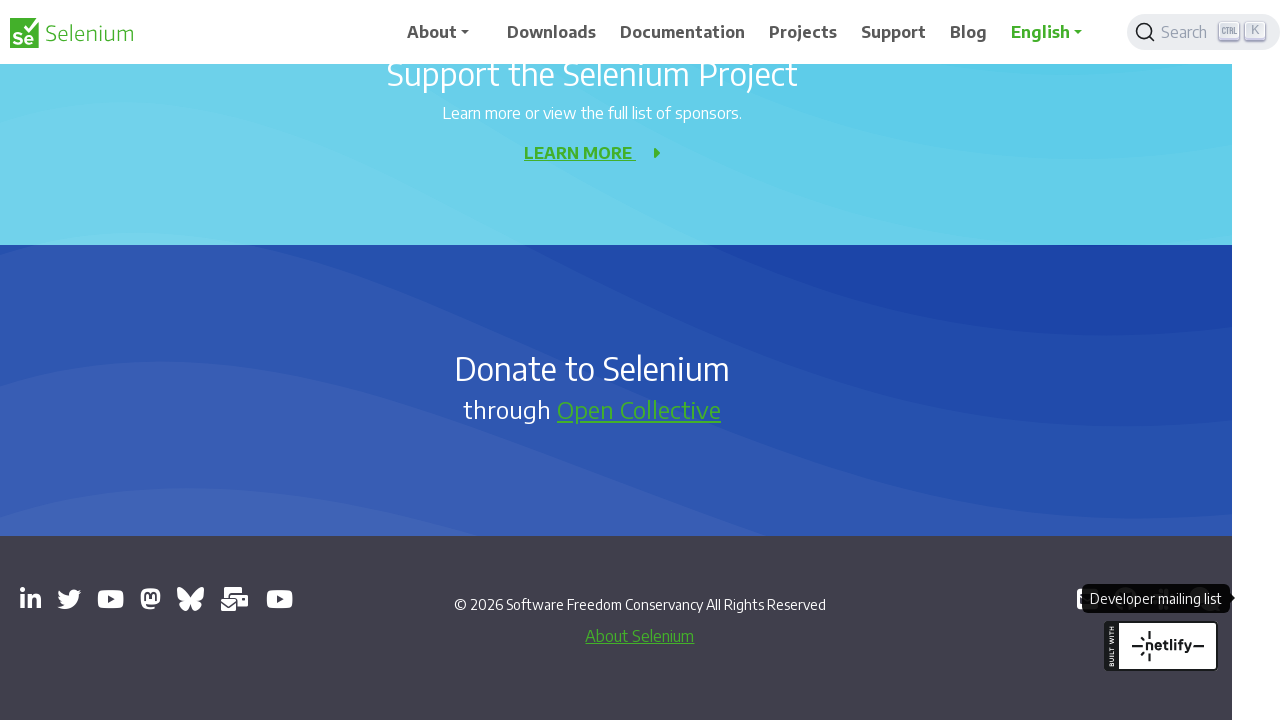

Retrieved all open pages, total count: 14
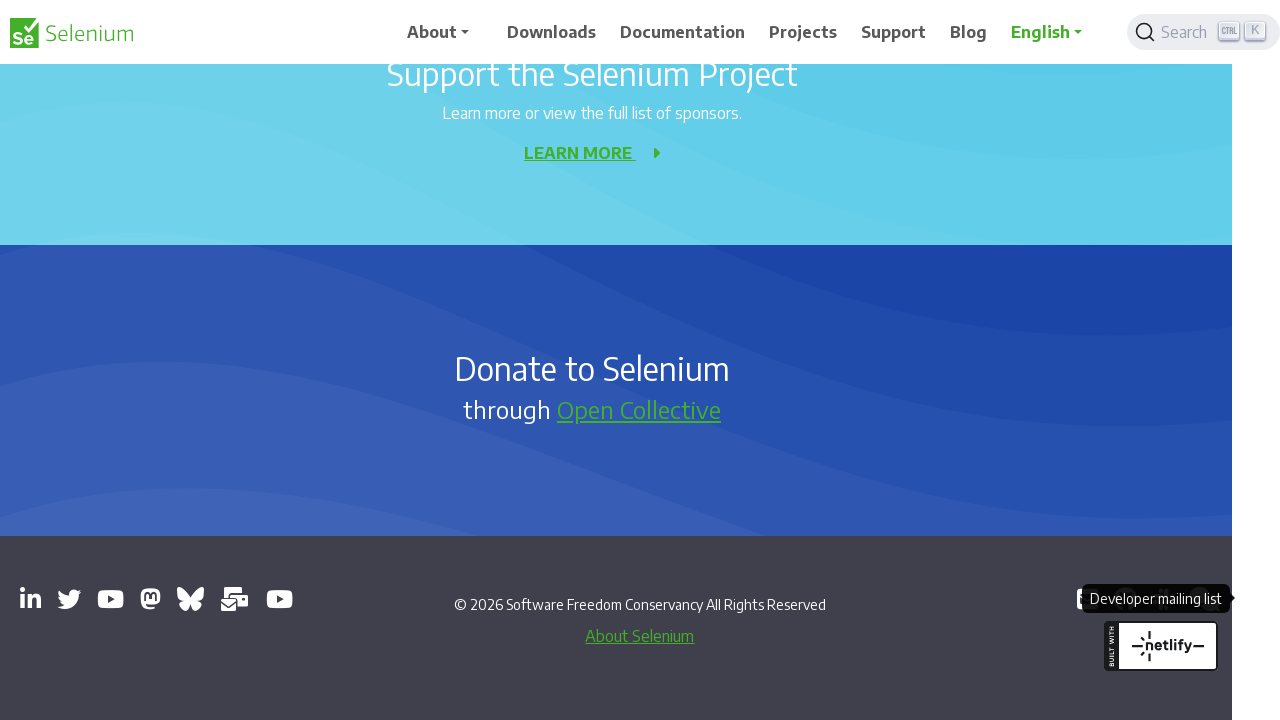

Window 0: https://www.selenium.dev/
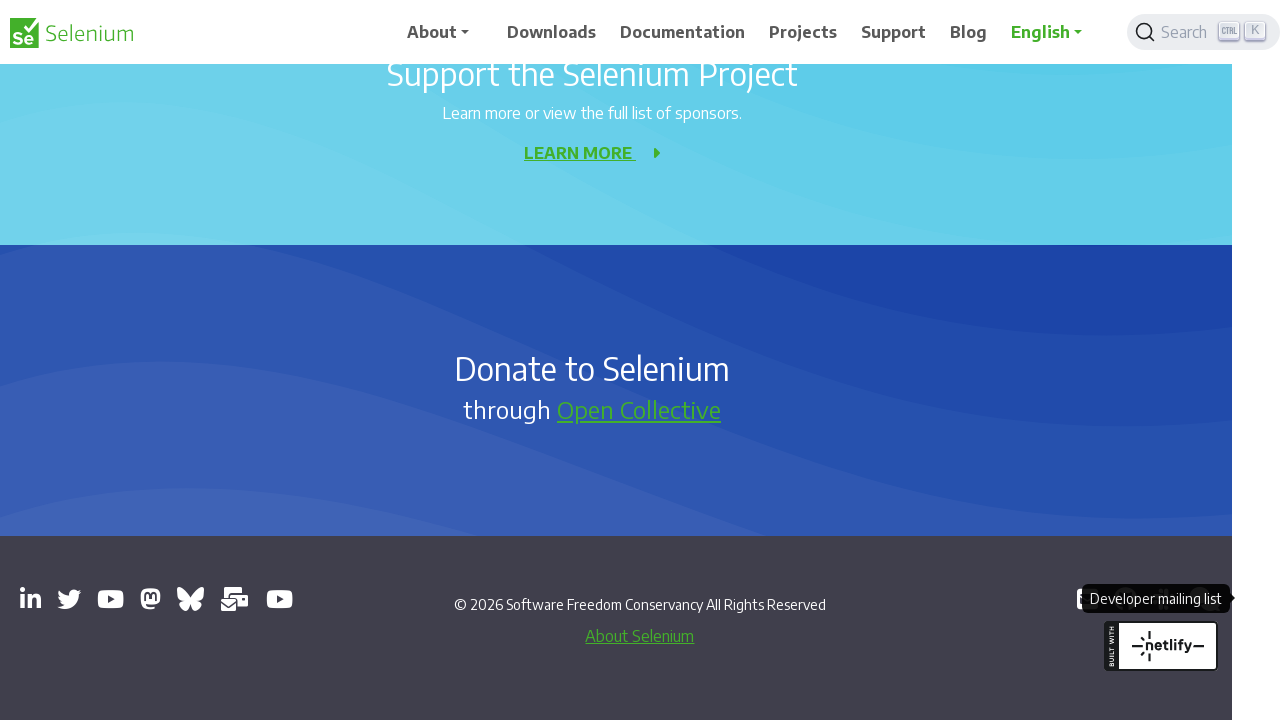

Window 1: https://seleniumconf.com/register/?utm_medium=Referral&utm_source=selenium.dev&utm_campaign=register
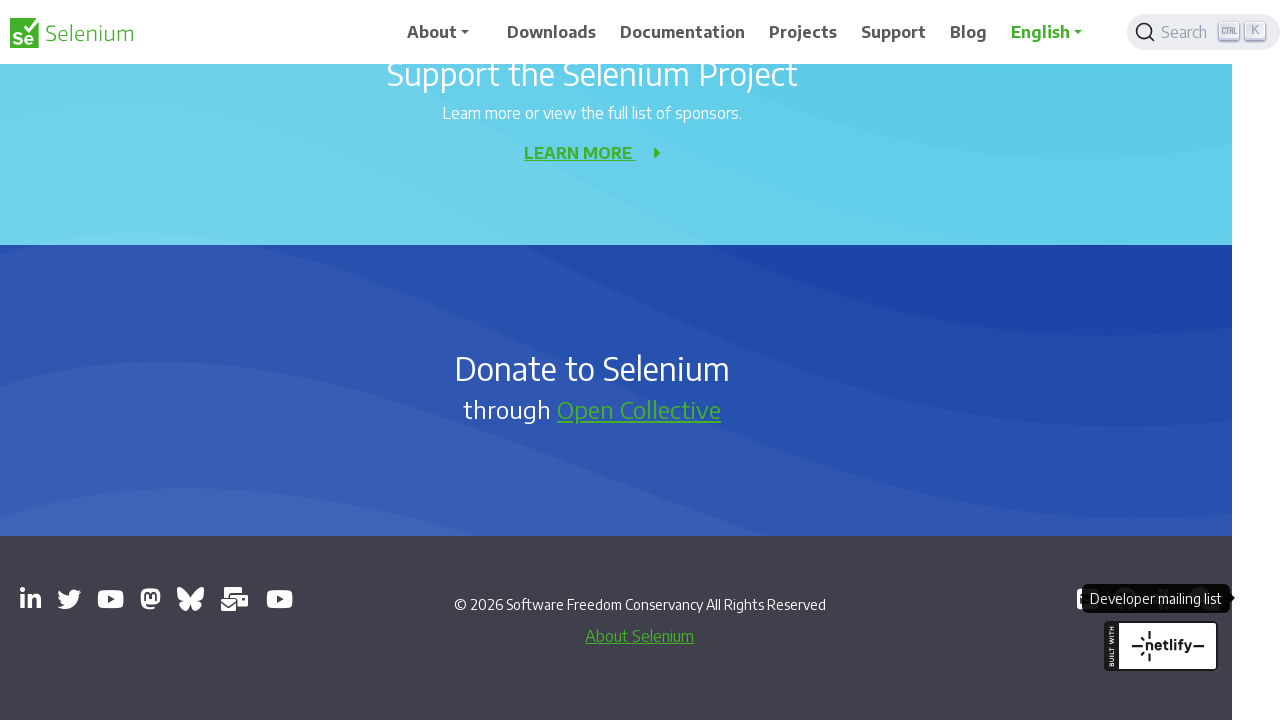

Window 2: chrome-error://chromewebdata/
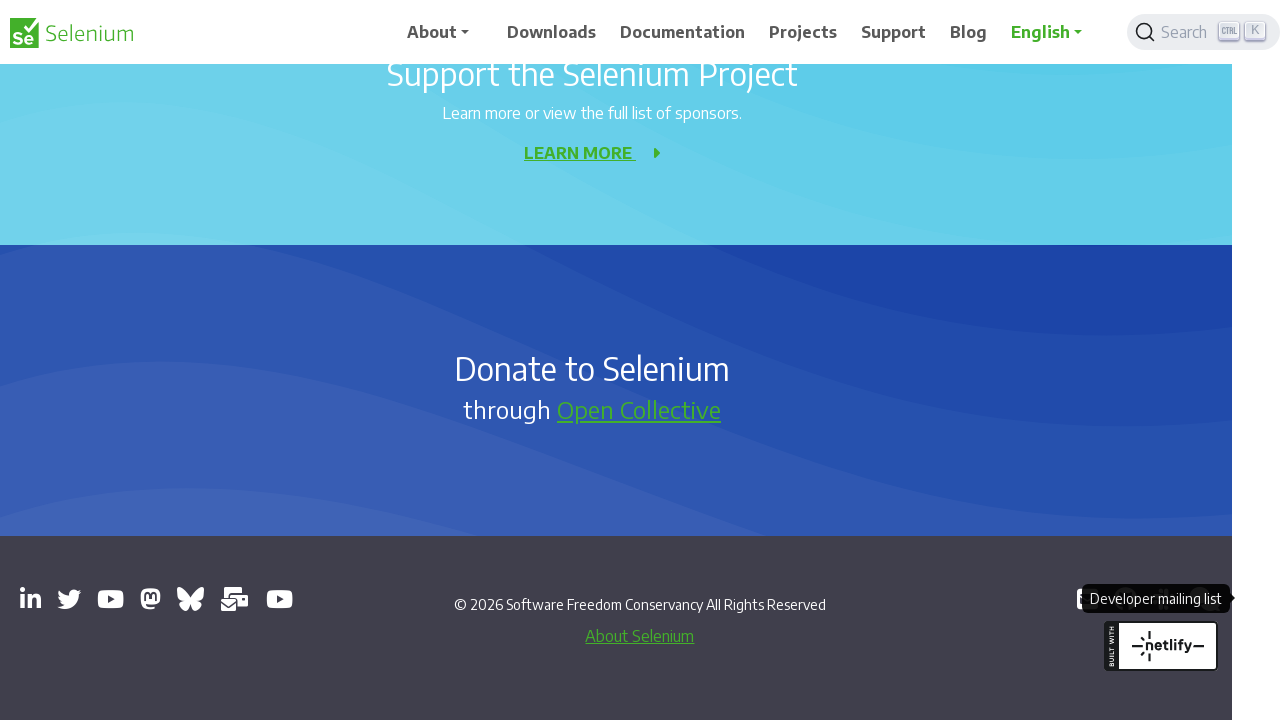

Window 3: chrome-error://chromewebdata/
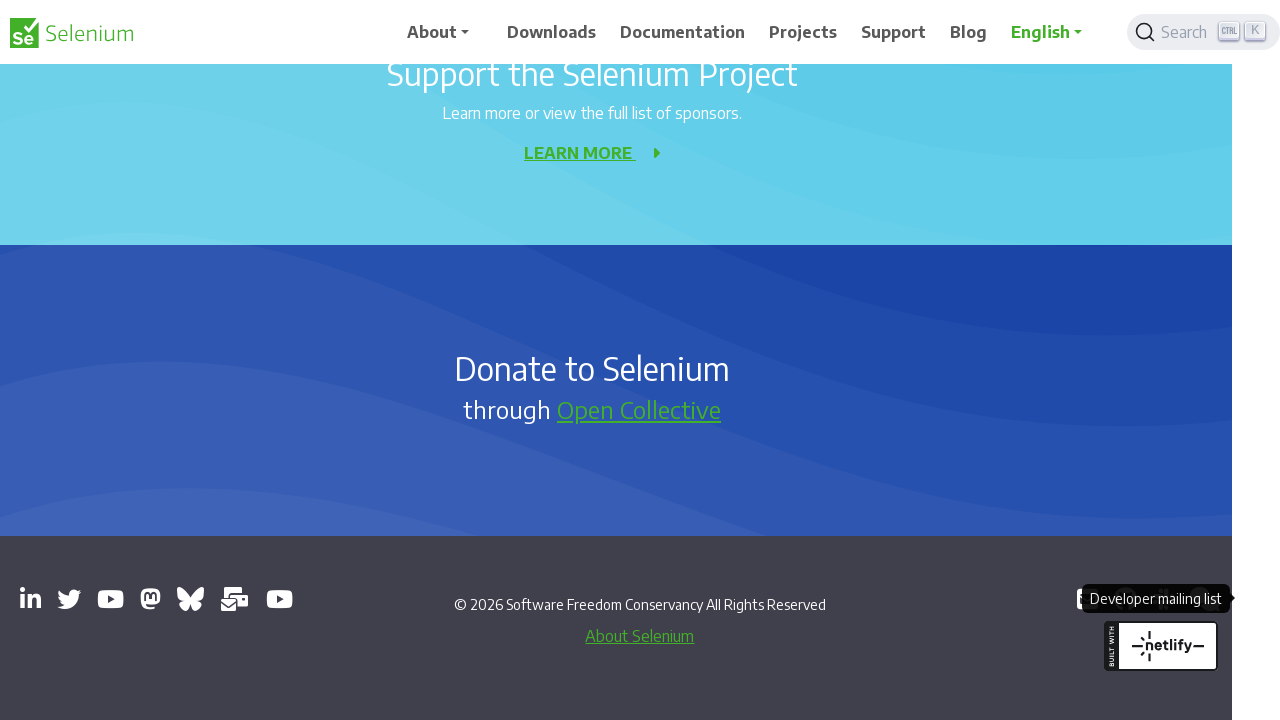

Window 4: chrome-error://chromewebdata/
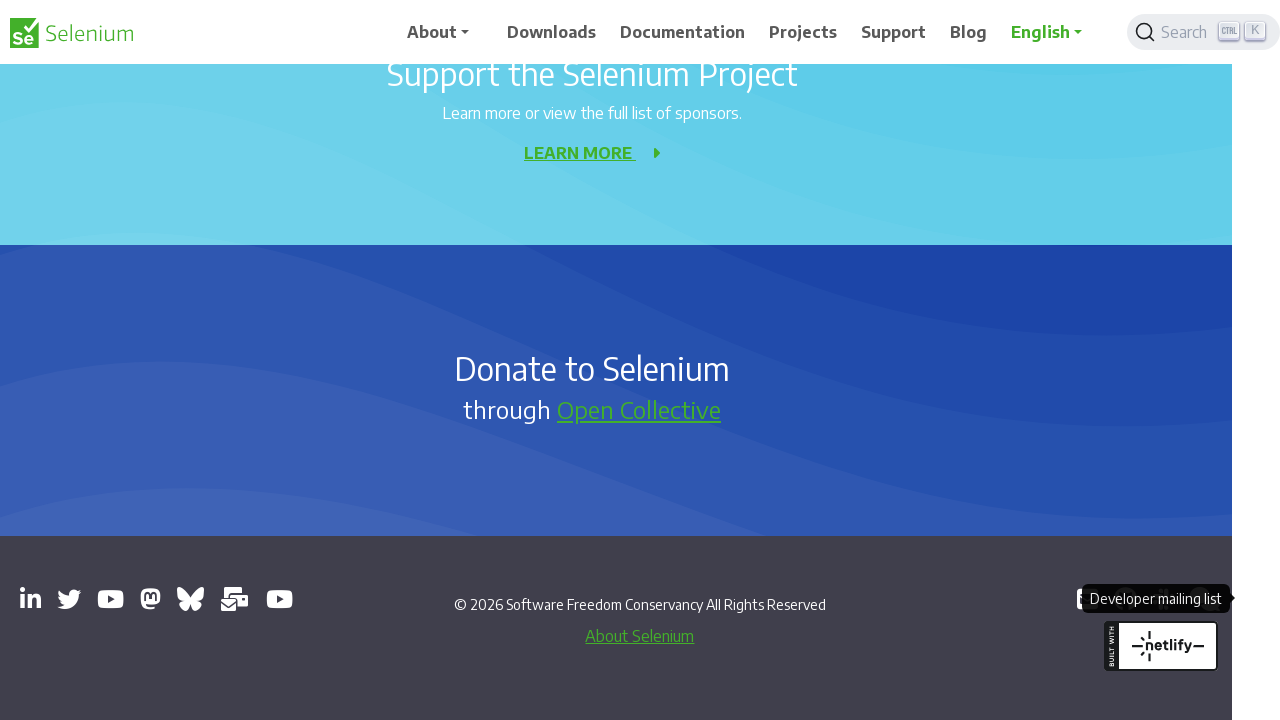

Window 5: https://www.youtube.com/@SeleniumHQProject
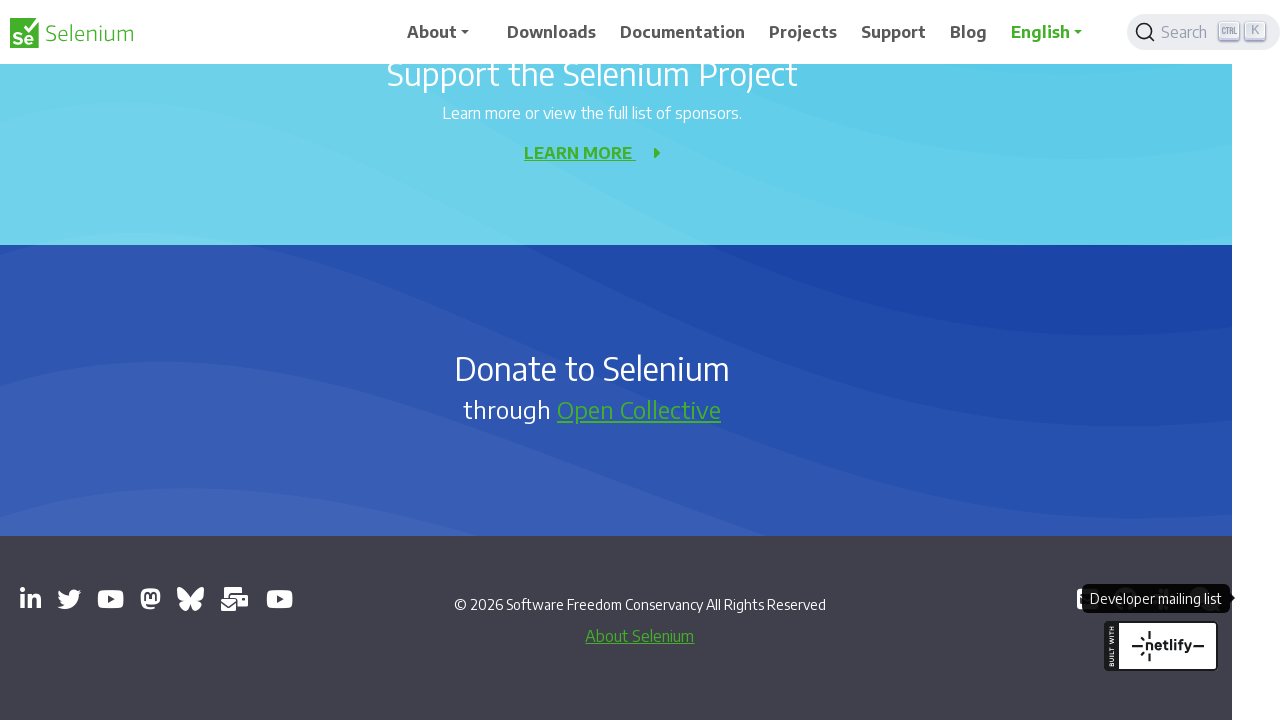

Window 6: https://mastodon.social/redirect/accounts/110869641967823055
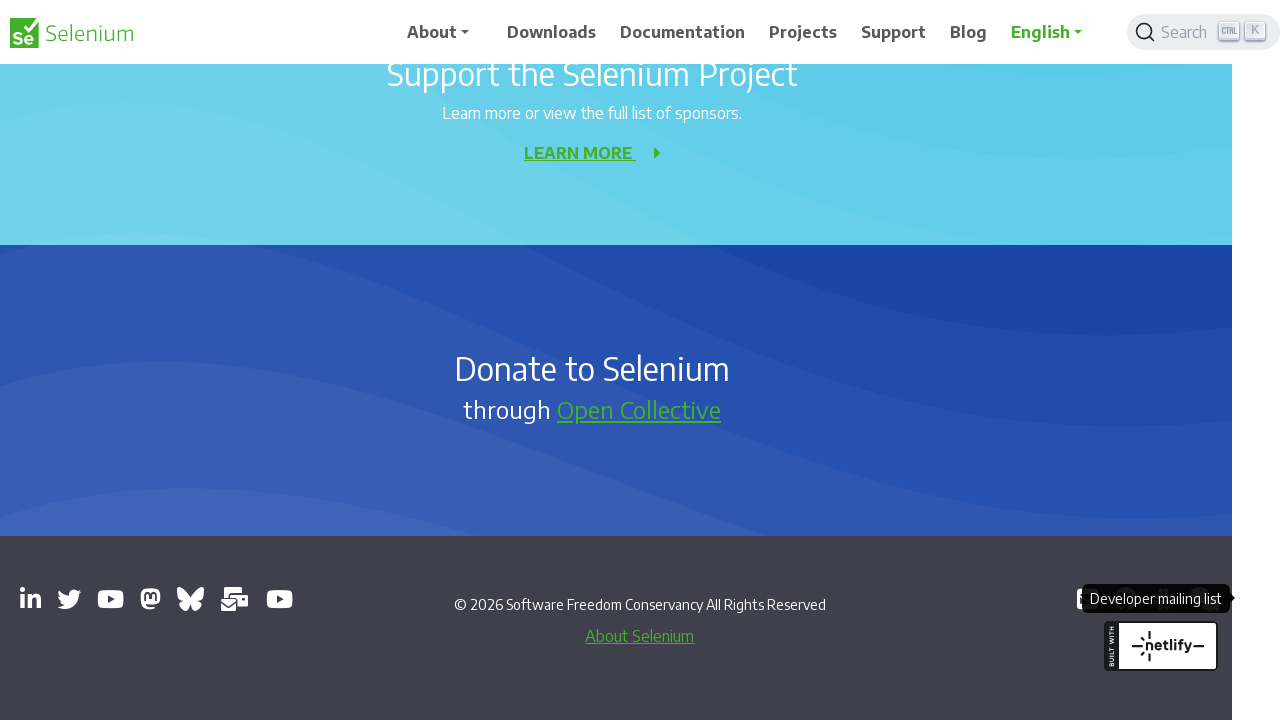

Window 7: https://bsky.app/profile/seleniumconf.bsky.social
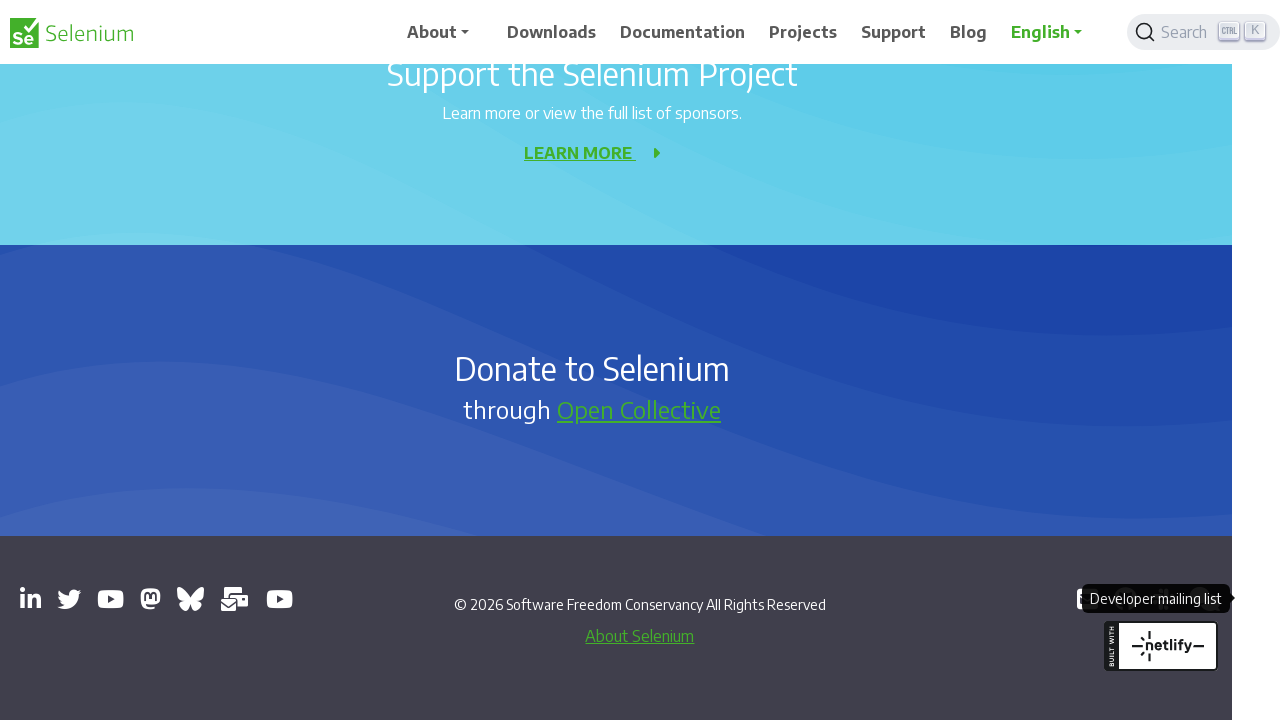

Window 8: https://groups.google.com/g/selenium-users
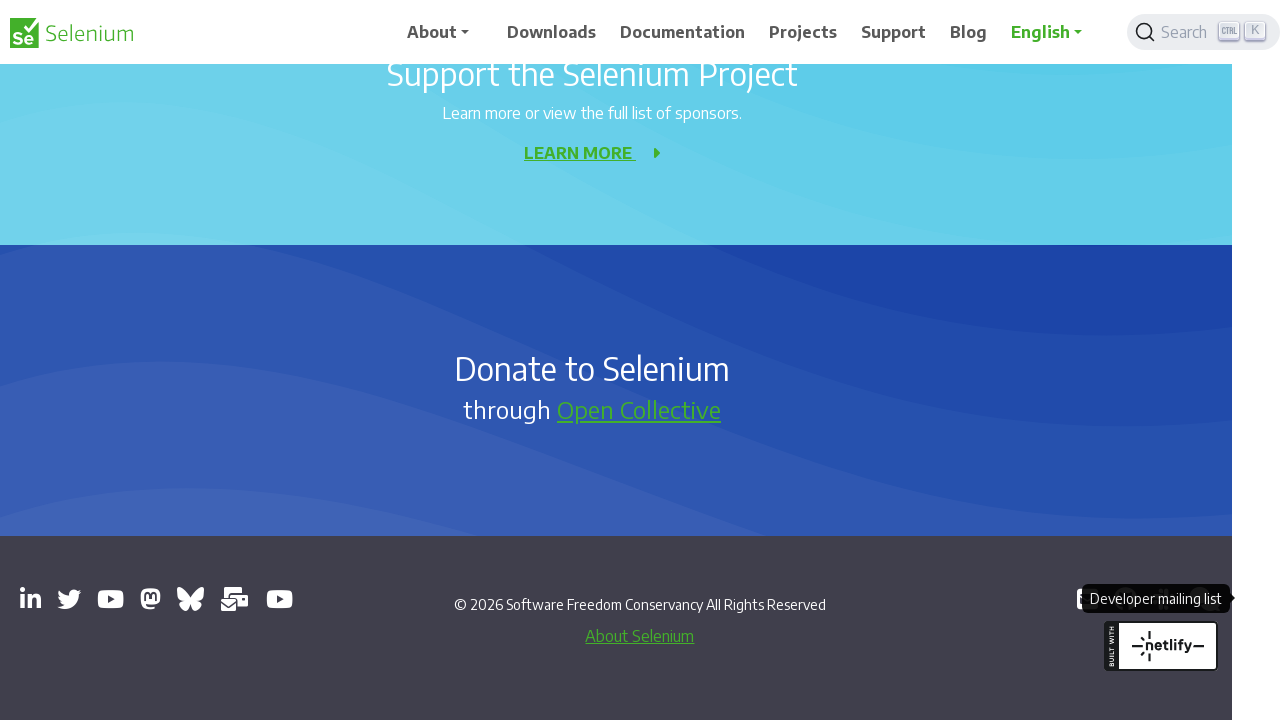

Window 9: https://www.youtube.com/channel/UCbDlgX_613xNMrDqCe3QNEw
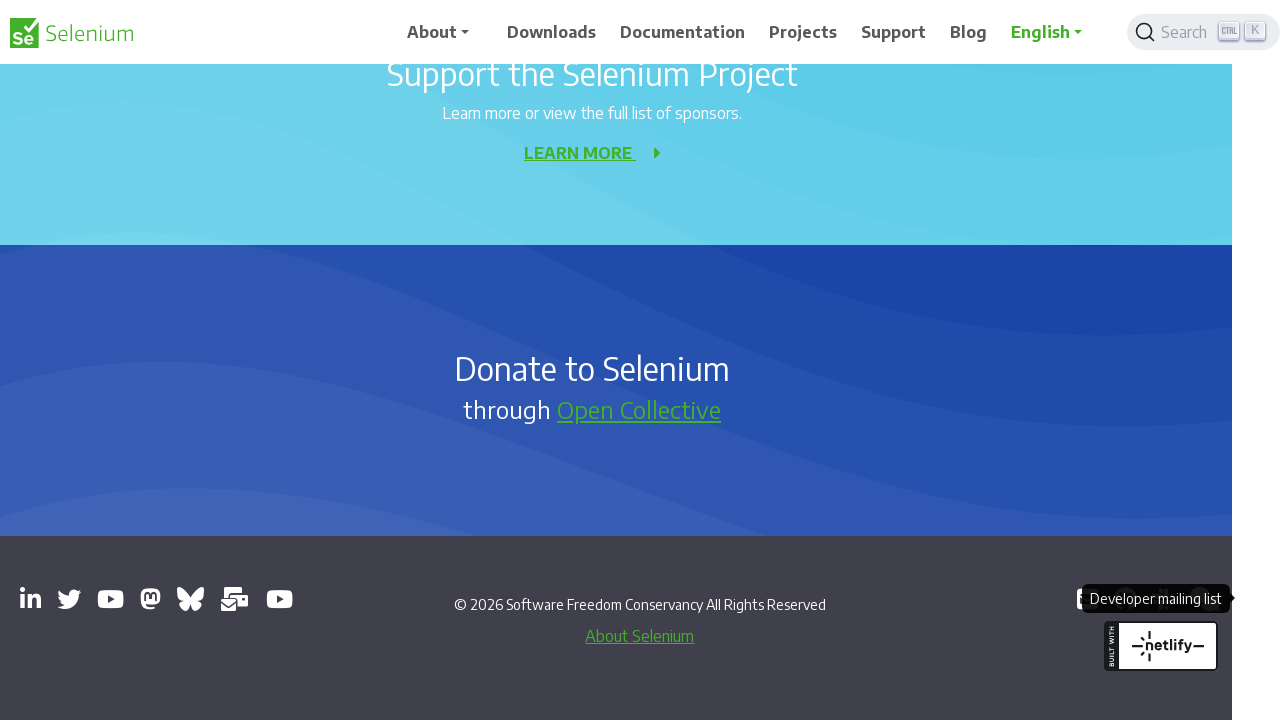

Window 10: https://github.com/seleniumhq/selenium
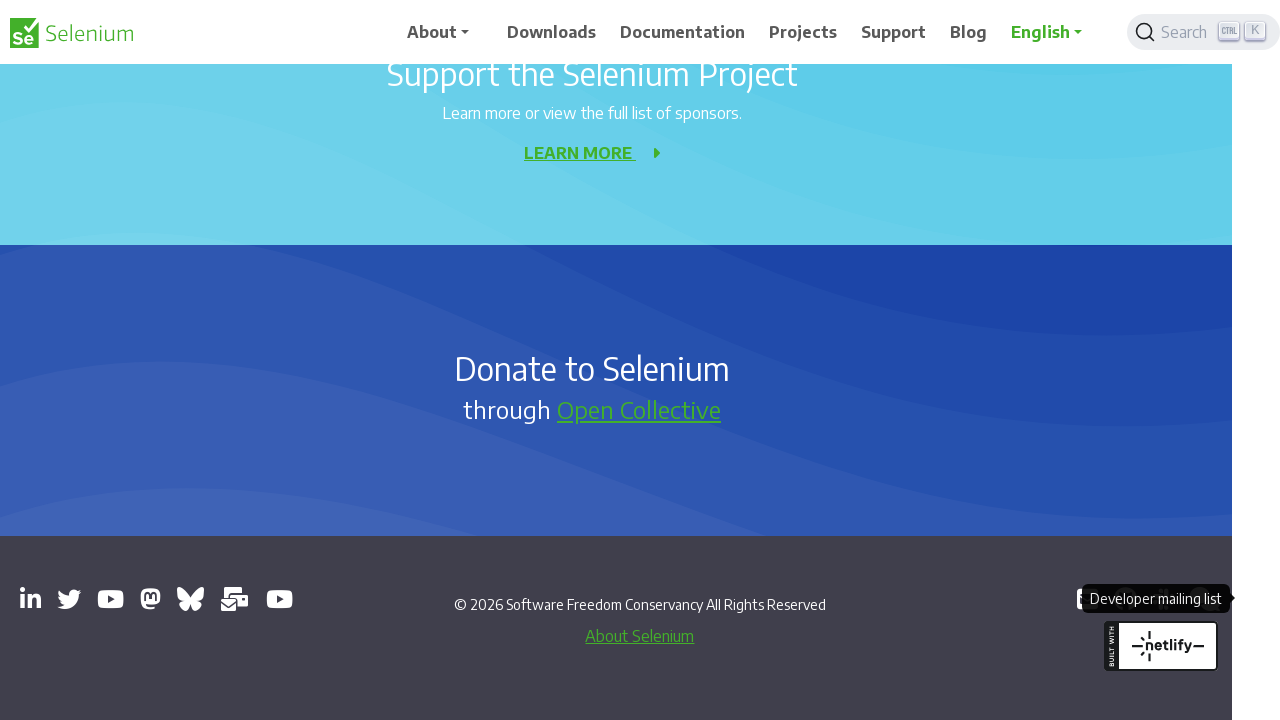

Window 11: https://inviter.co/seleniumhq
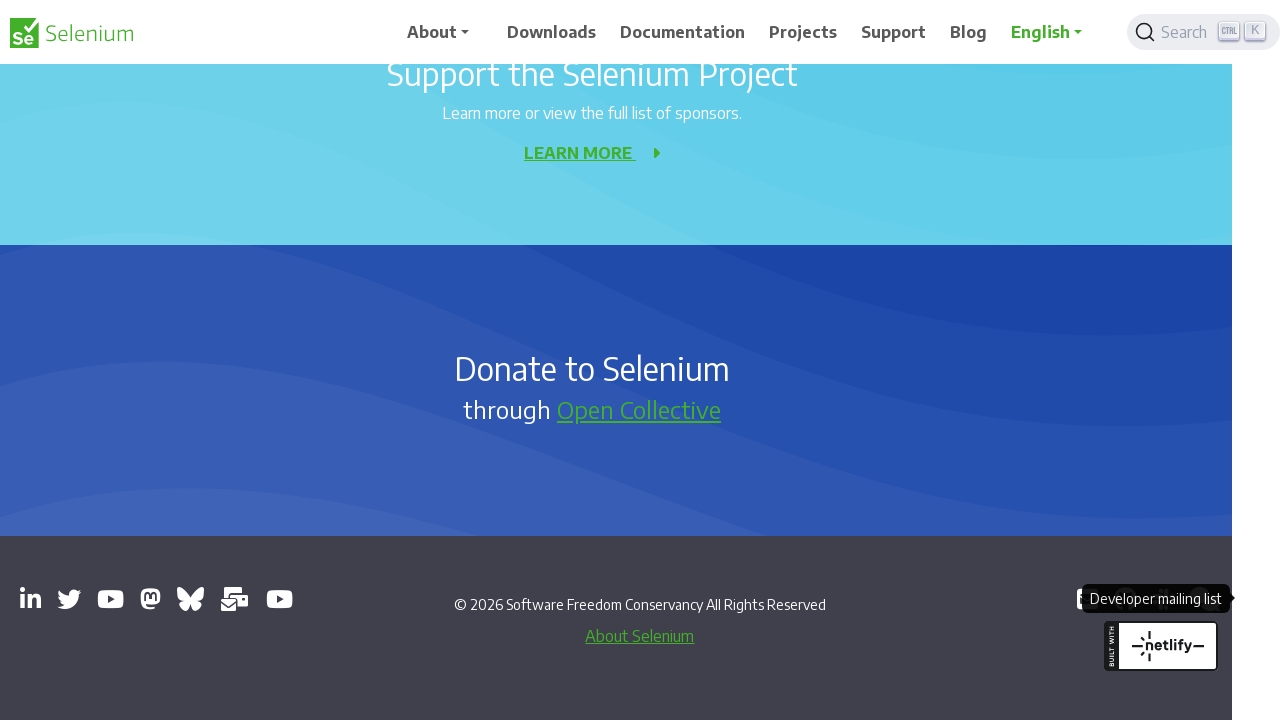

Window 12: https://web.libera.chat/#selenium
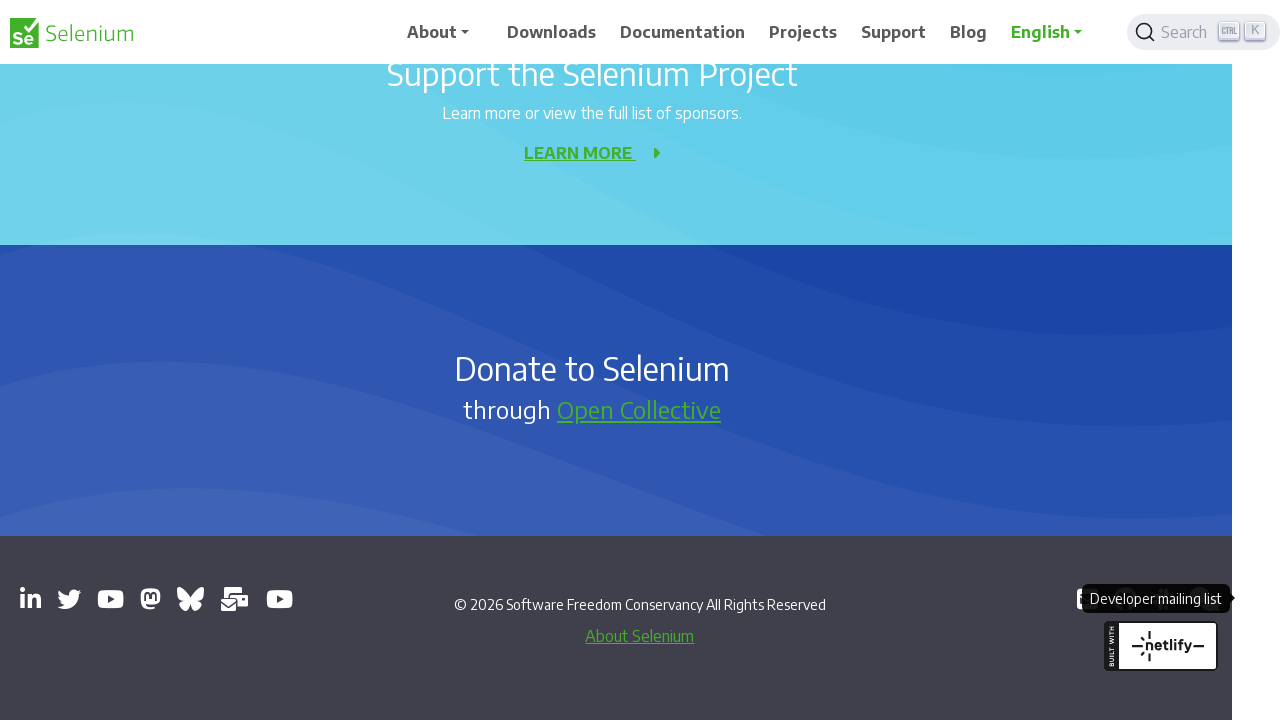

Window 13: https://groups.google.com/g/selenium-developers
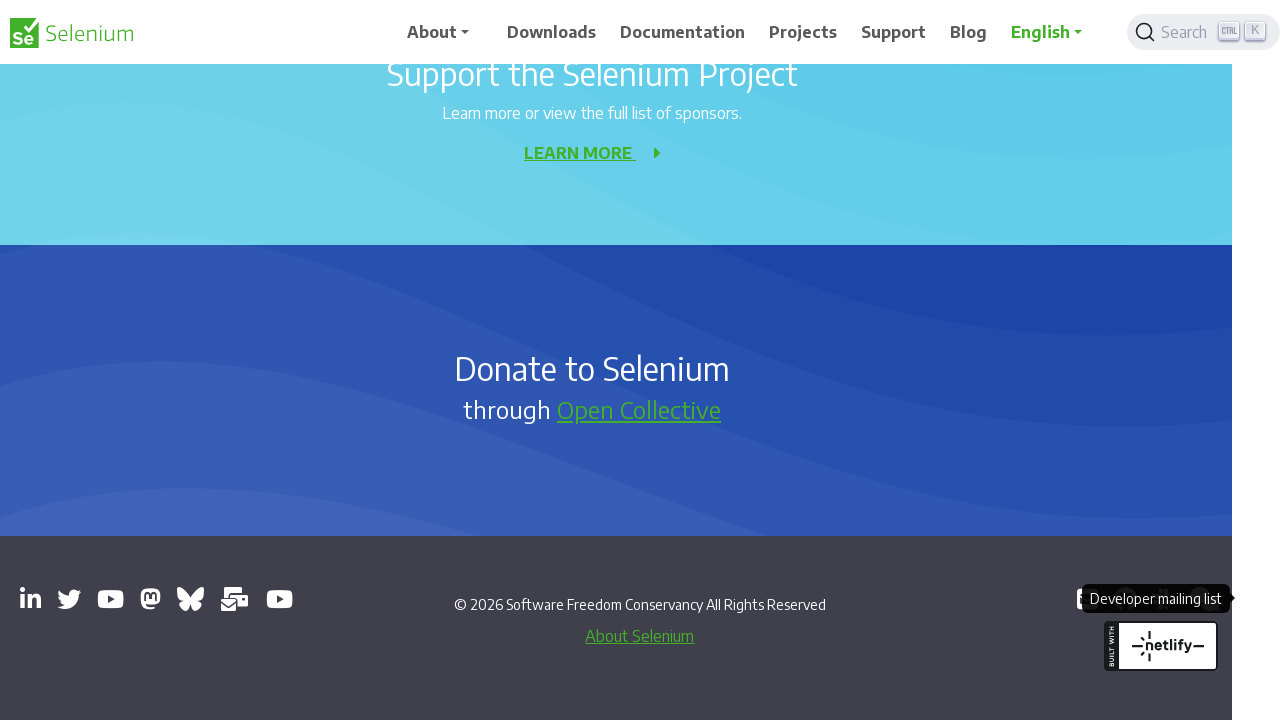

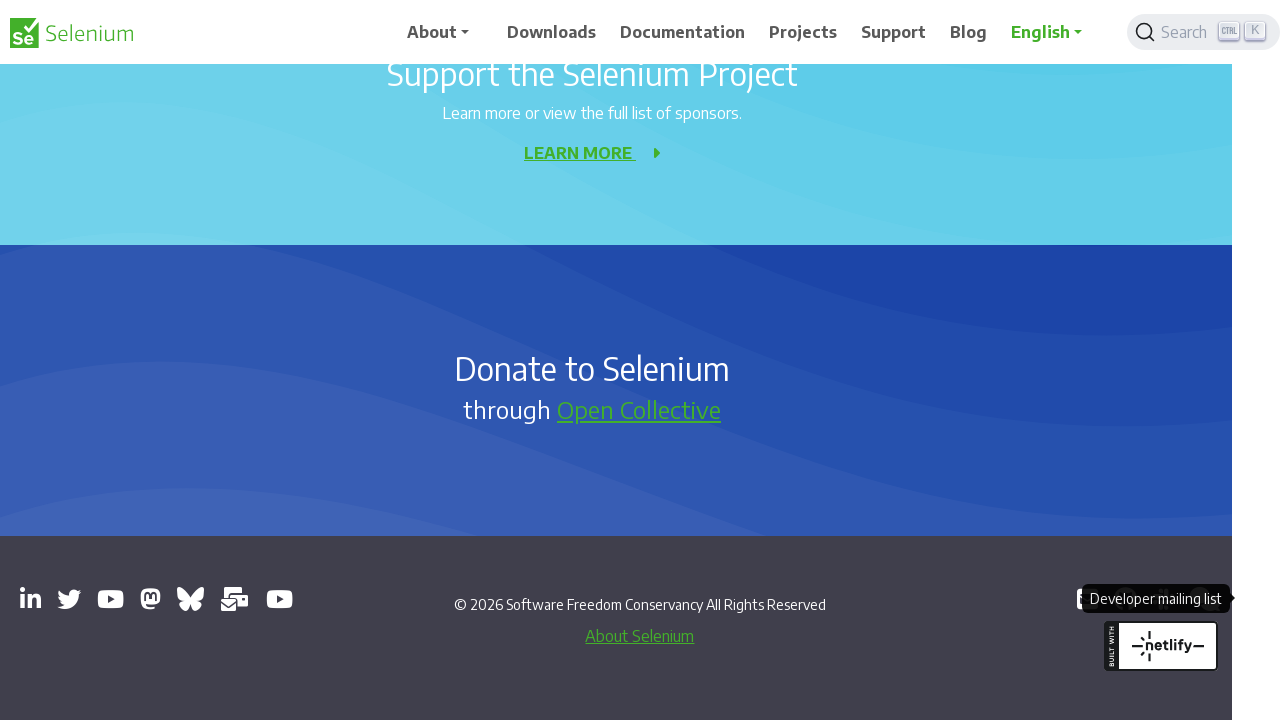